Tests various UI interactions on a practice page including radio buttons, autocomplete input, dropdown selection, checkboxes, window/tab handling, alerts, table interaction, and mouse hover functionality.

Starting URL: http://www.qaclickacademy.com/practice.php

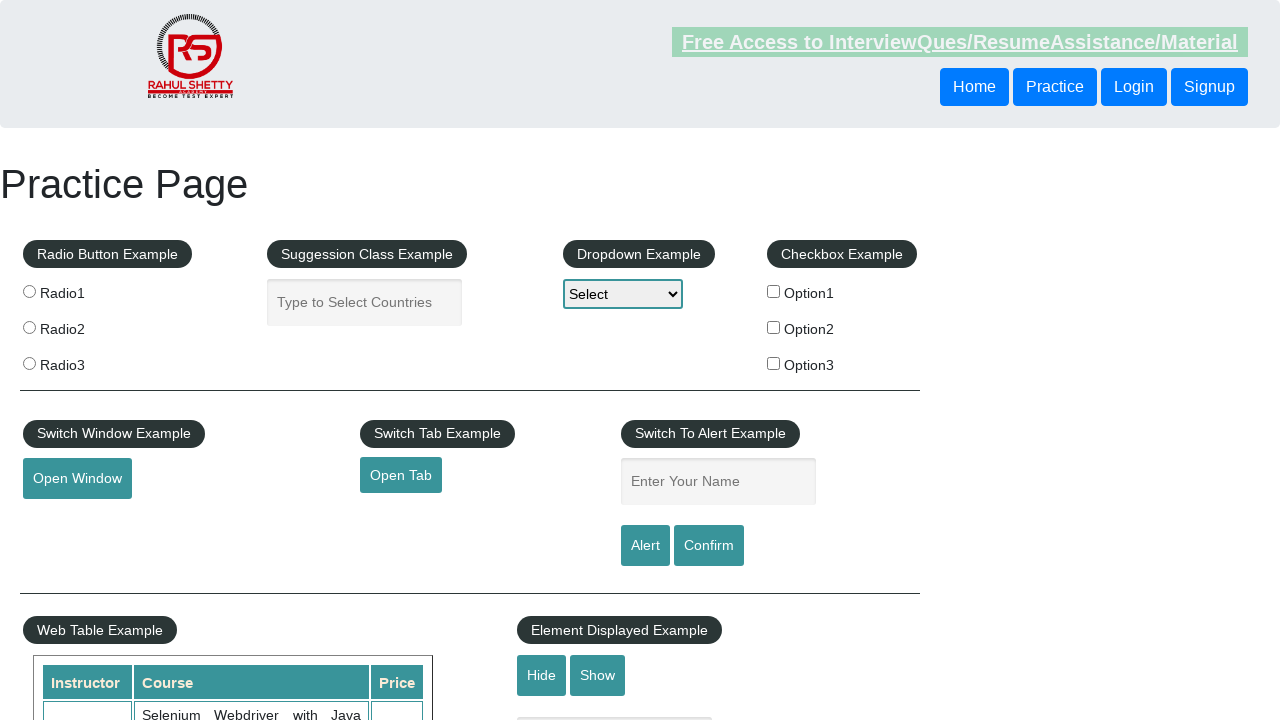

Clicked radio button 1 at (29, 291) on xpath=//input[@value='radio1']
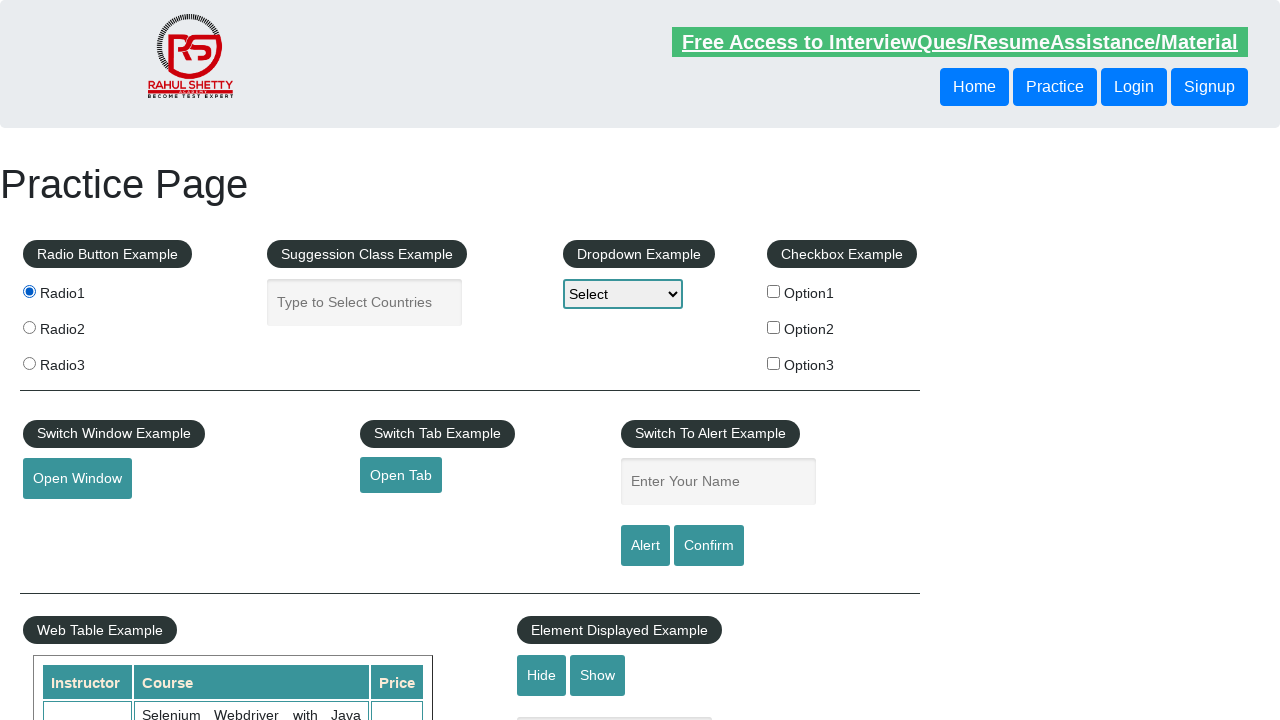

Waited for radio button 1 to register
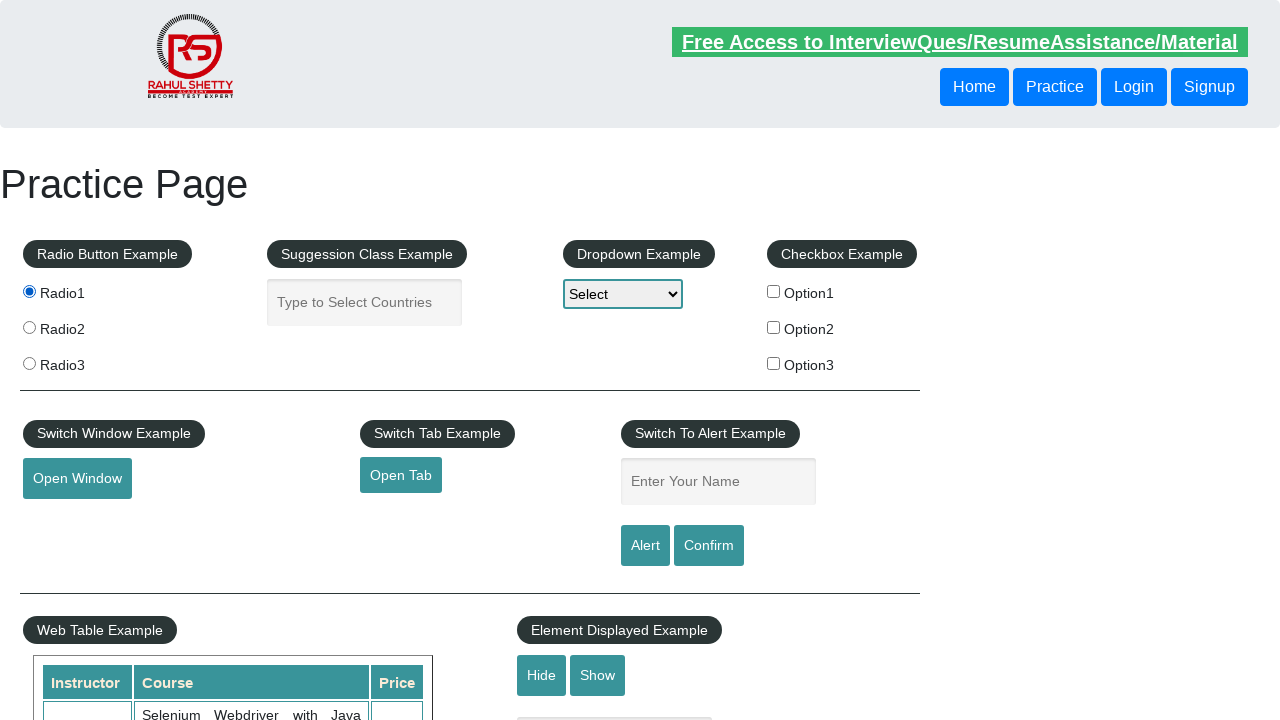

Clicked radio button 2 at (29, 327) on xpath=//input[@value='radio2']
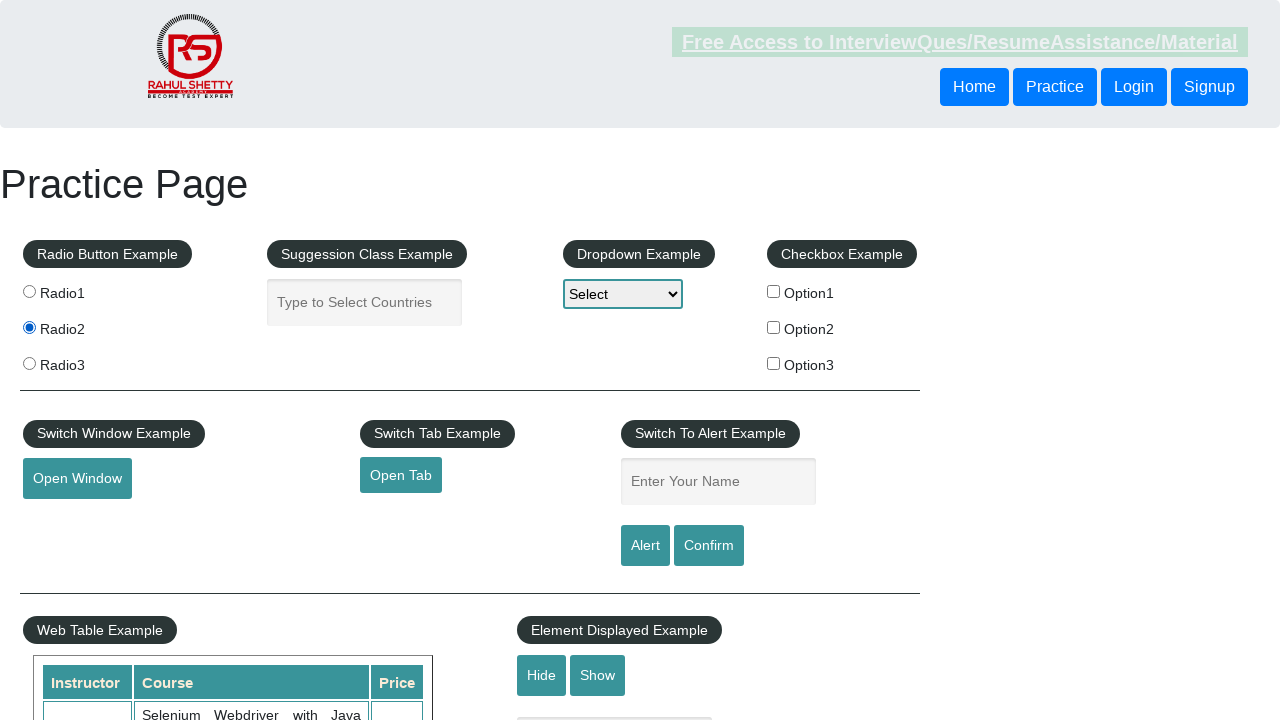

Waited for radio button 2 to register
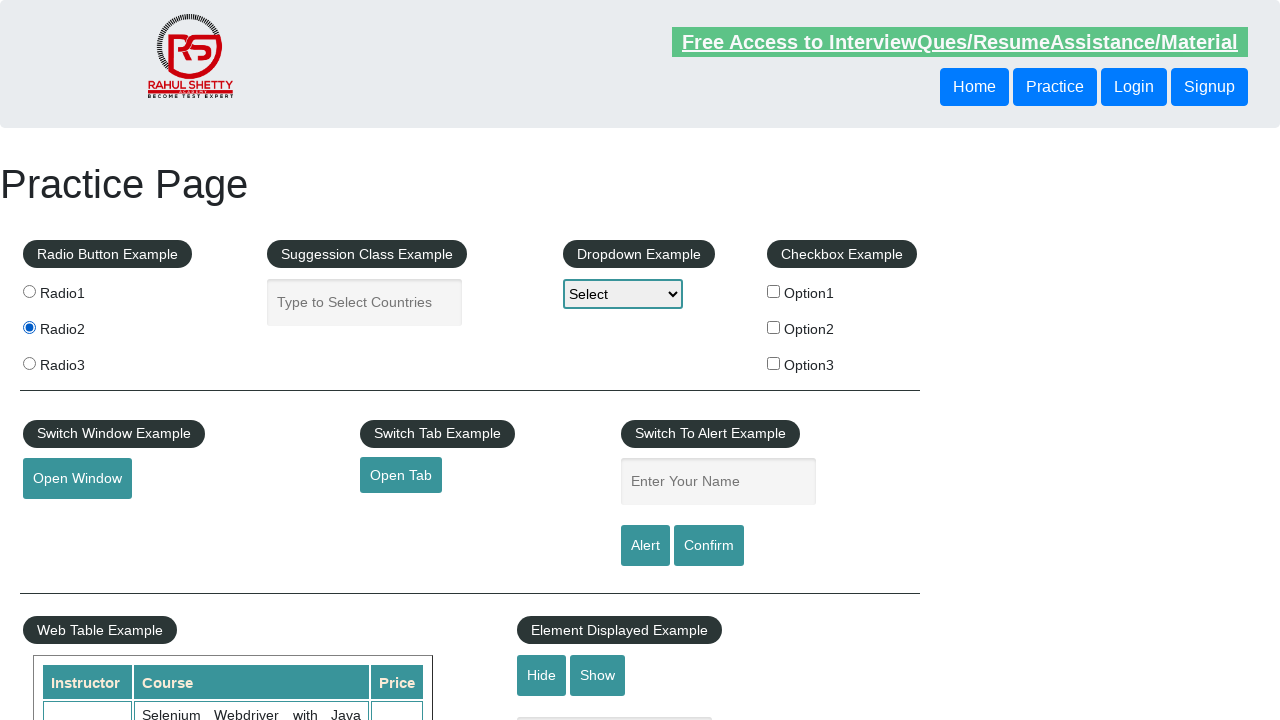

Clicked radio button 3 at (29, 363) on xpath=//input[@value='radio3']
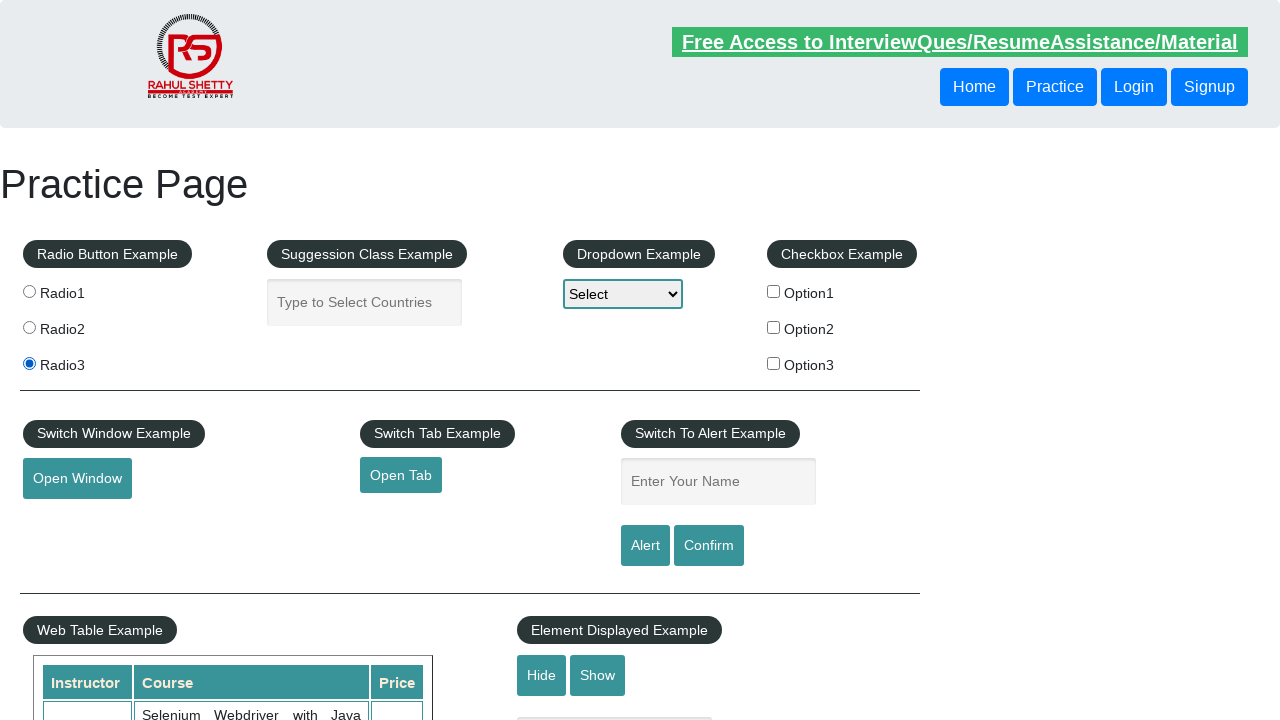

Waited for radio button 3 to register
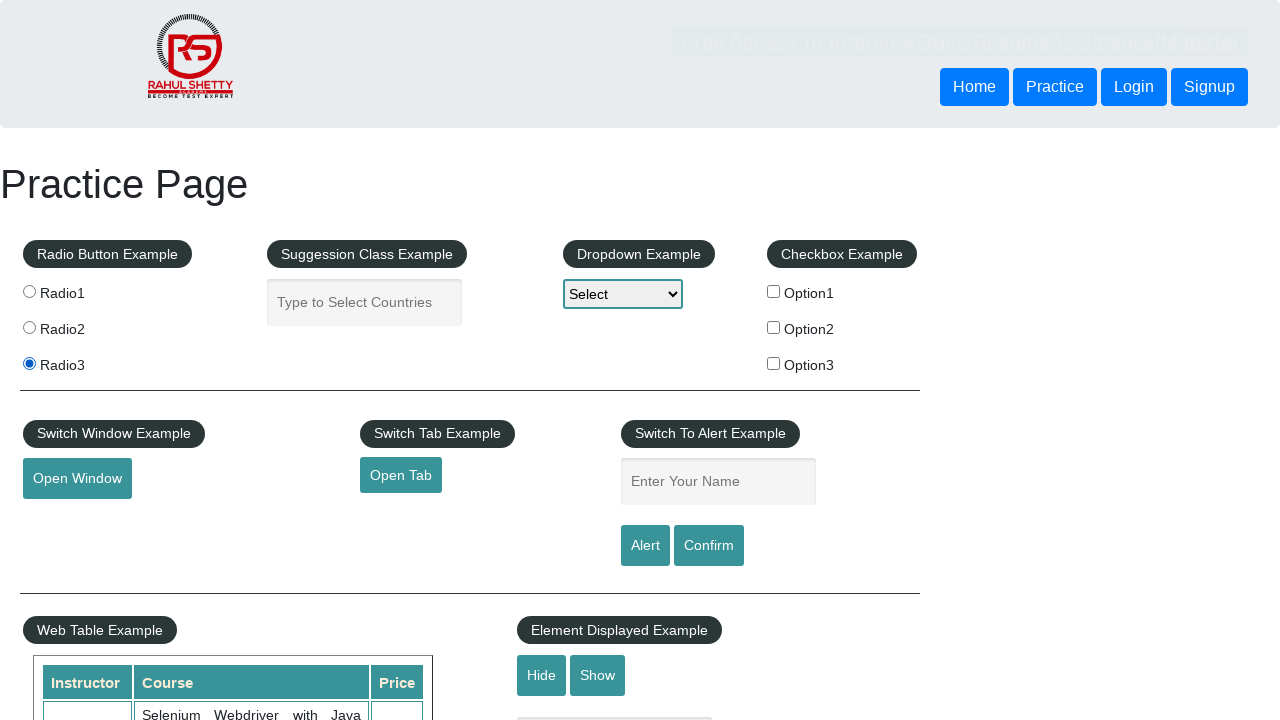

Filled autocomplete field with 'united' on #autocomplete
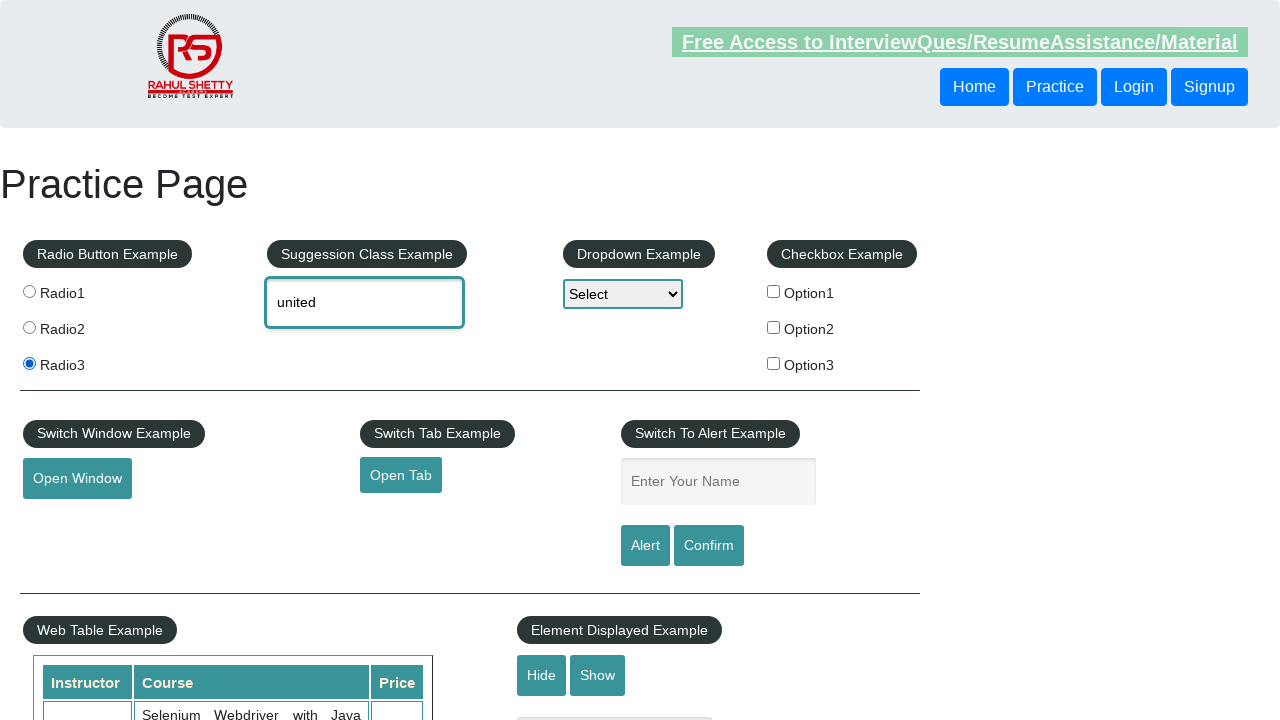

Waited for autocomplete suggestions to appear
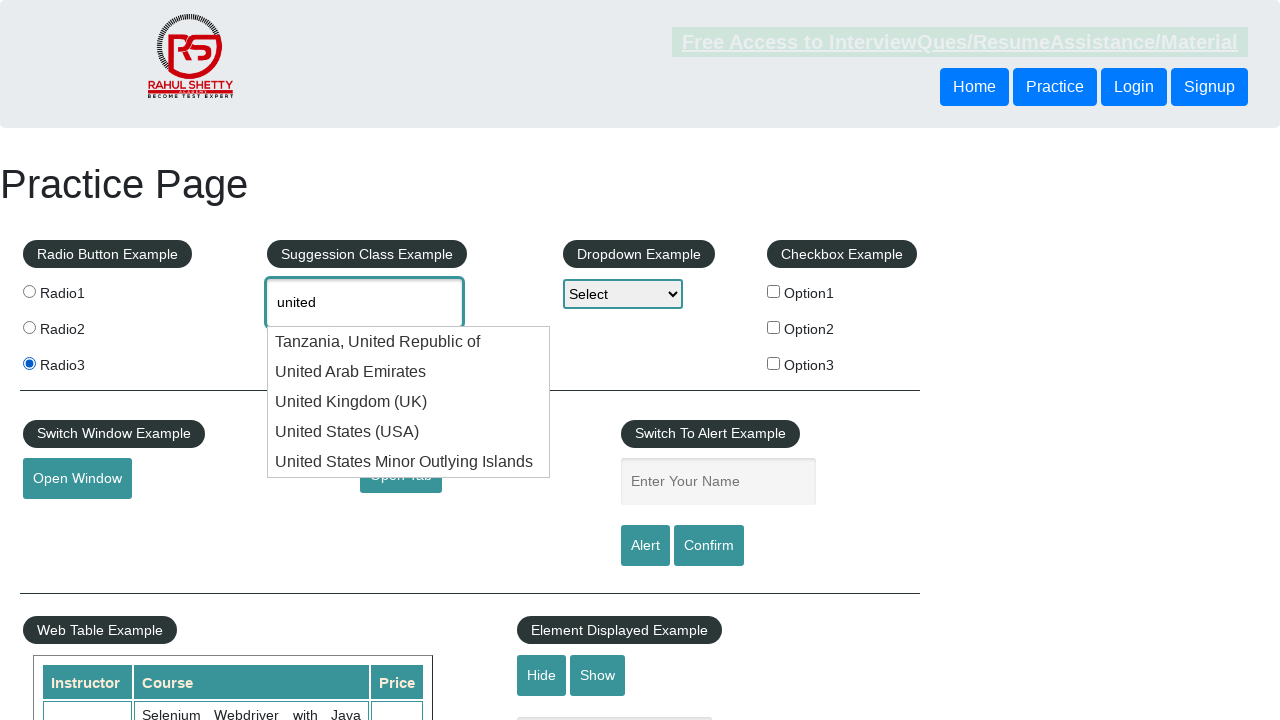

Pressed arrow down to select autocomplete suggestion
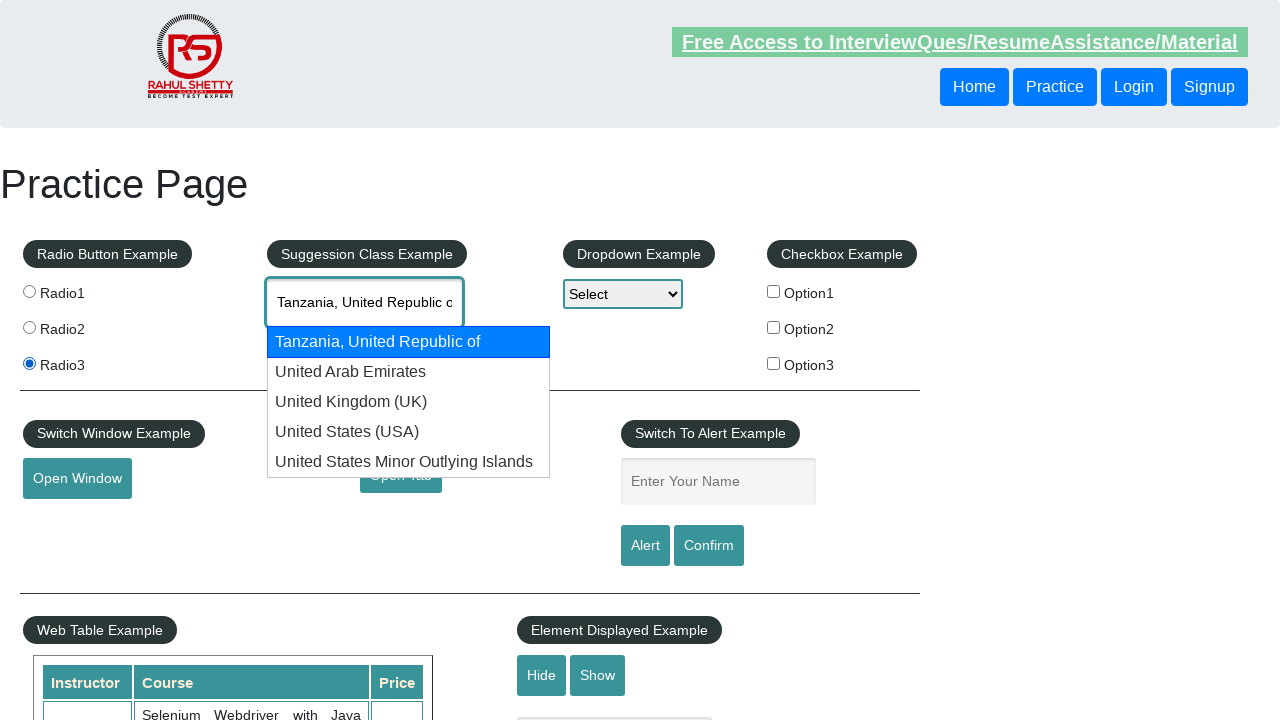

Pressed enter to confirm autocomplete selection
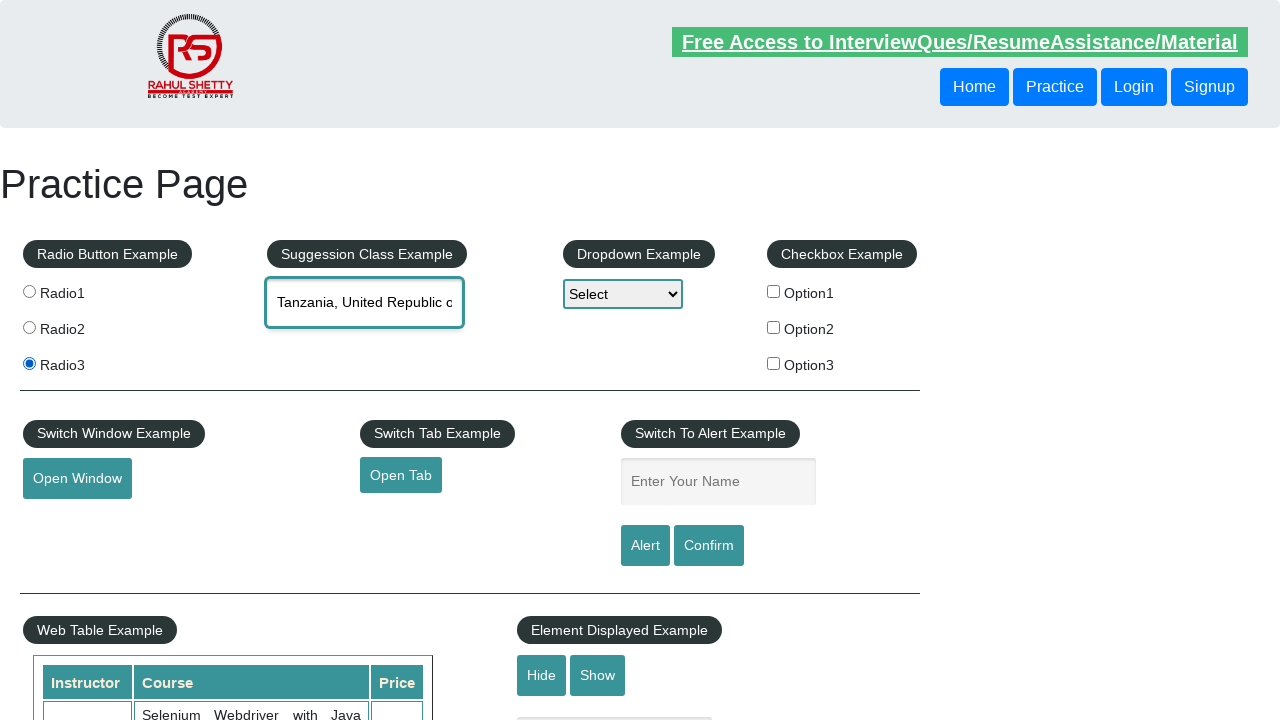

Selected dropdown option at index 0 on #dropdown-class-example
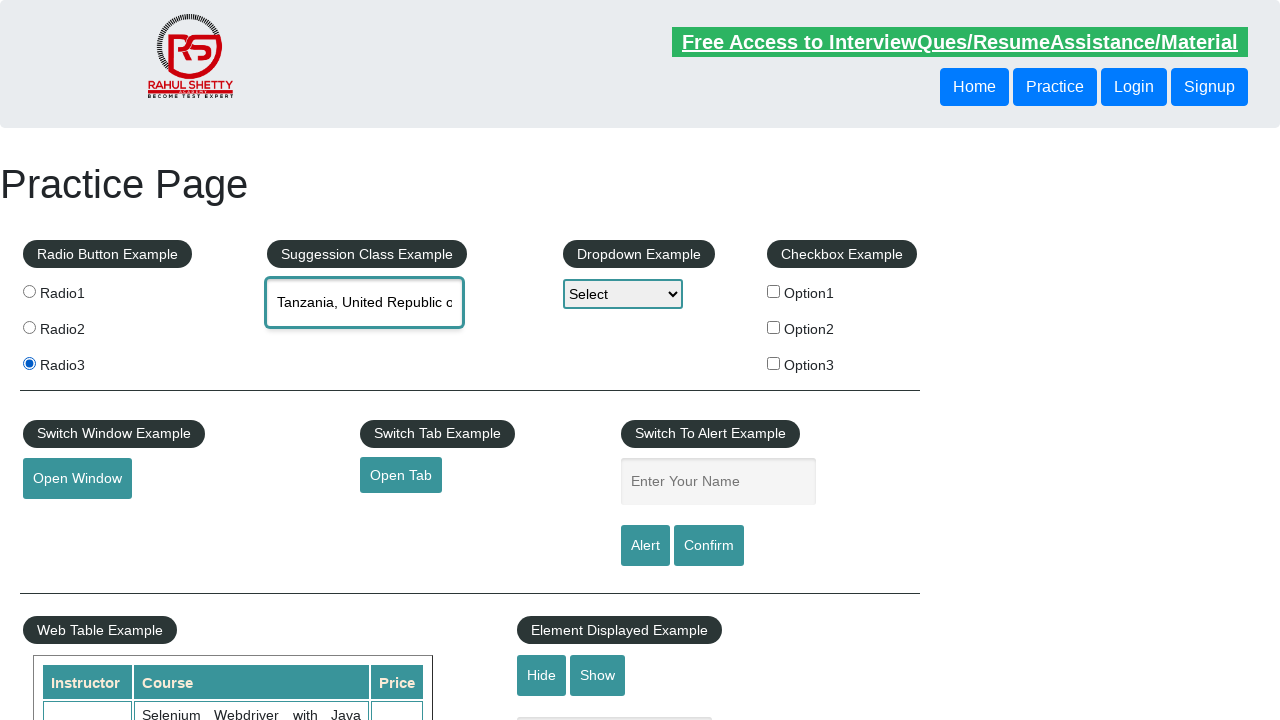

Waited for dropdown selection at index 0 to register
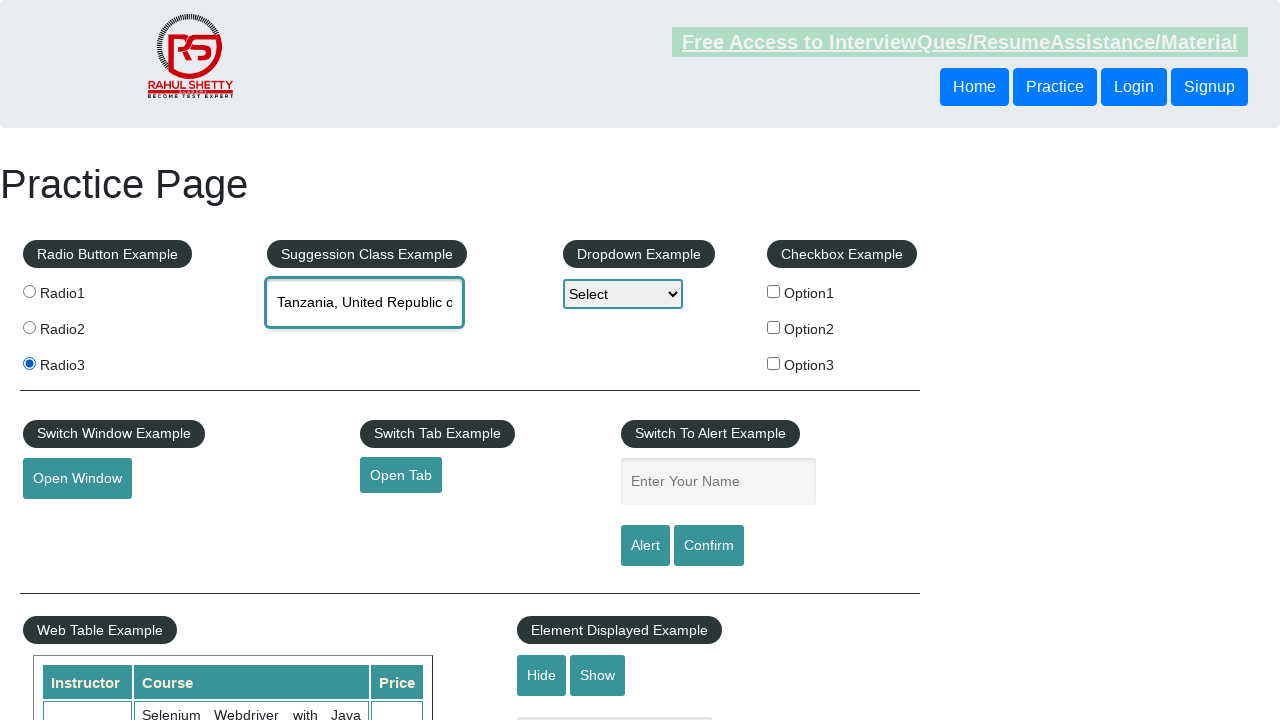

Selected dropdown option at index 1 on #dropdown-class-example
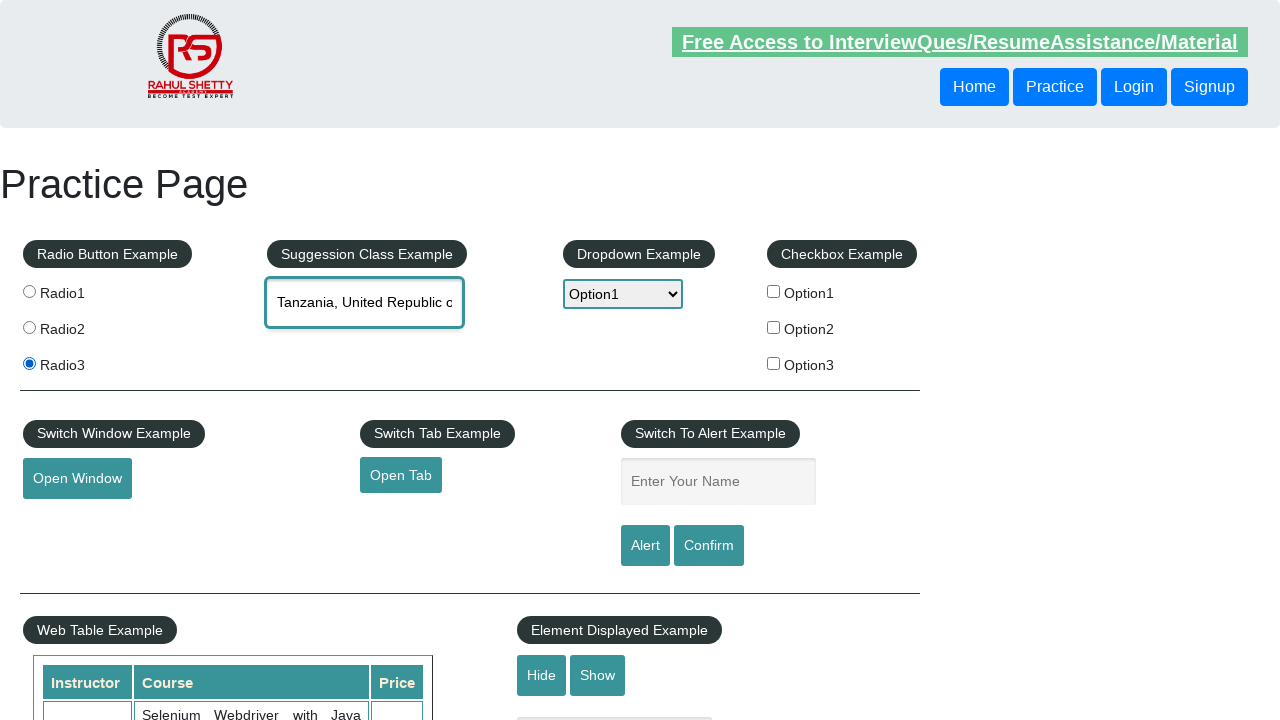

Waited for dropdown selection at index 1 to register
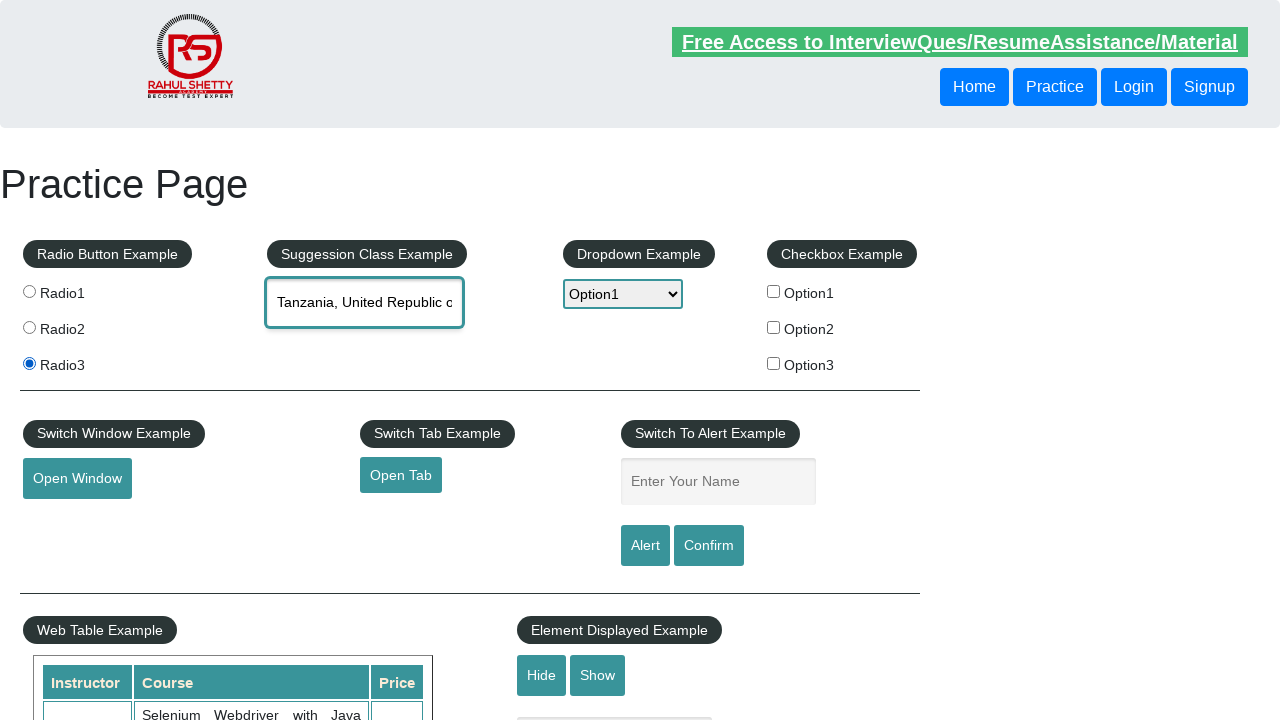

Selected dropdown option at index 2 on #dropdown-class-example
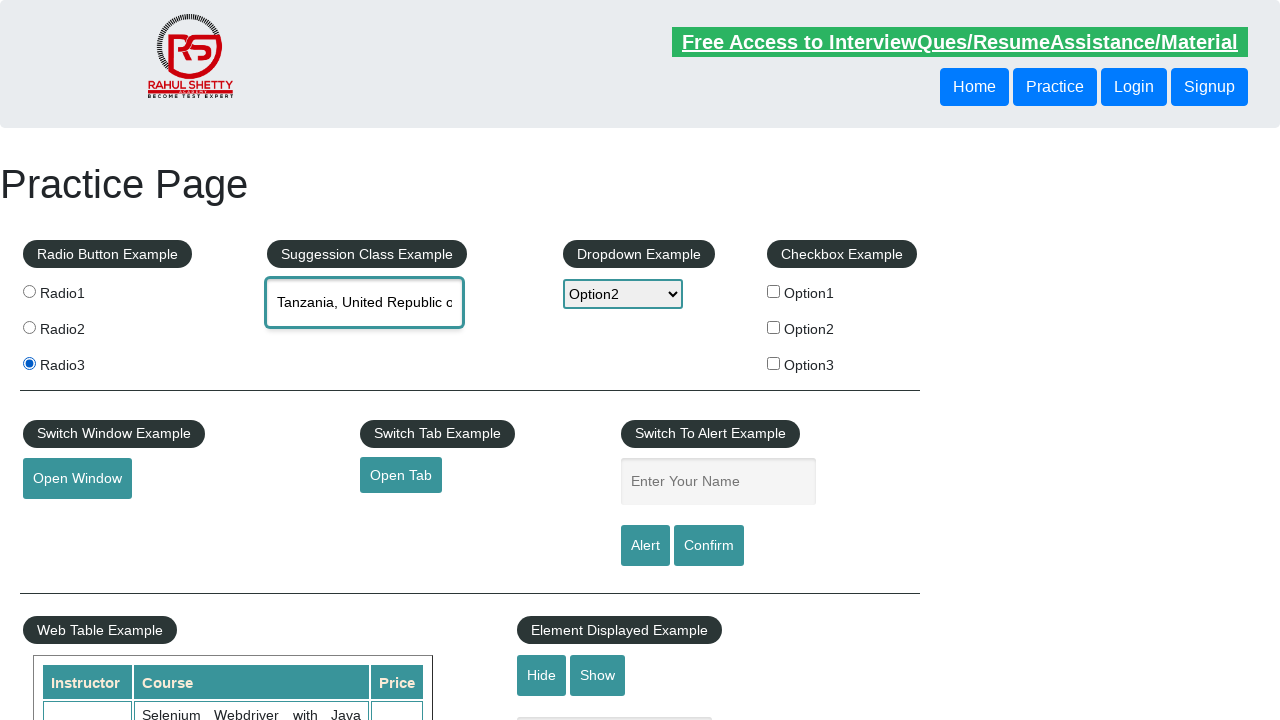

Waited for dropdown selection at index 2 to register
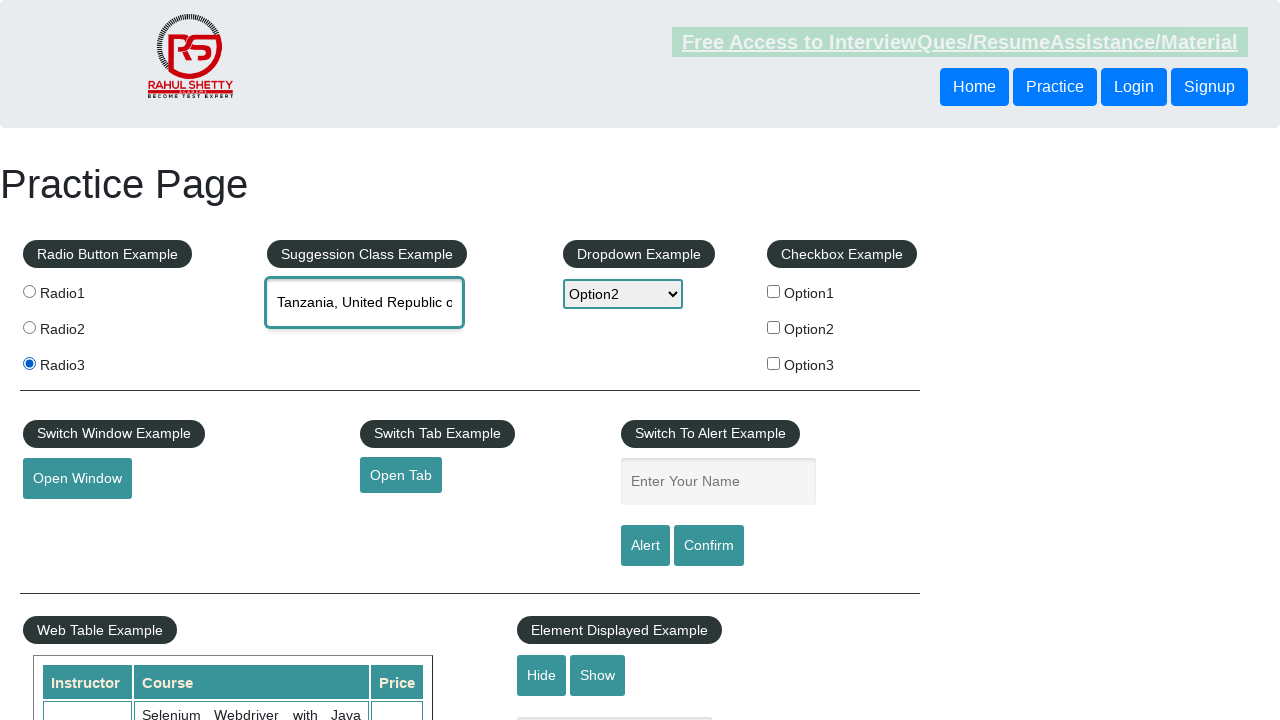

Selected dropdown option at index 3 on #dropdown-class-example
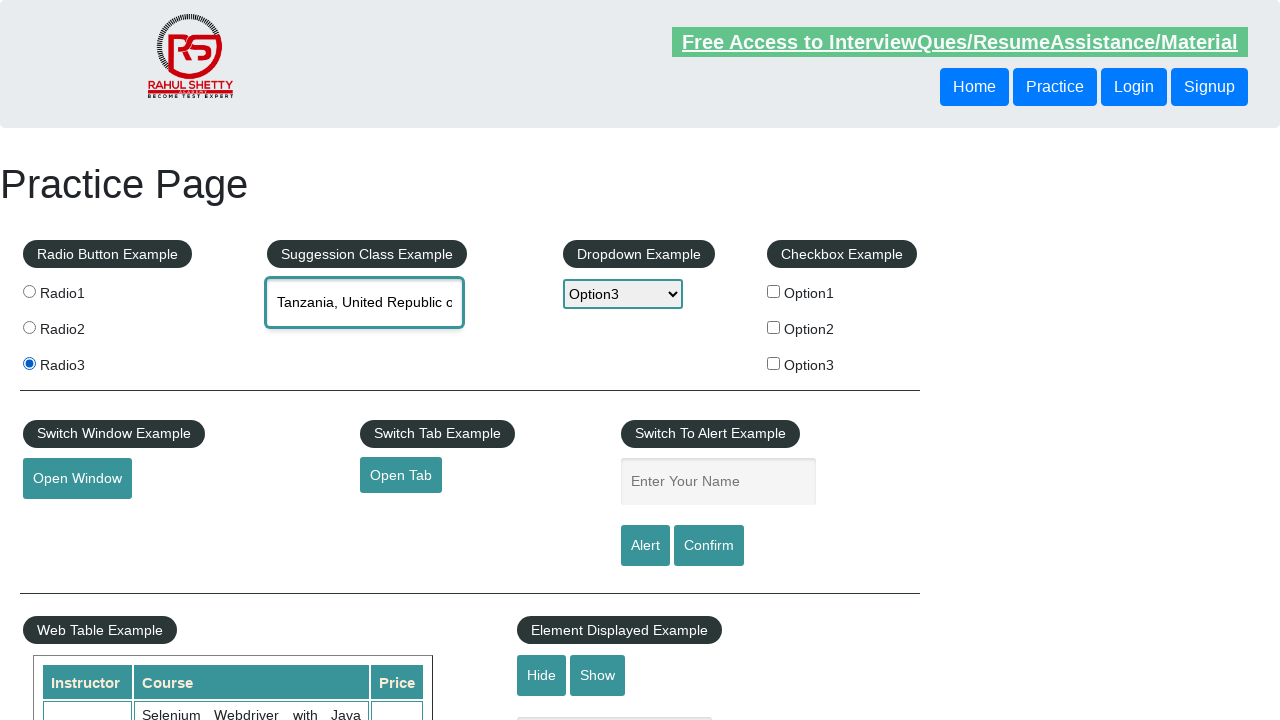

Waited for dropdown selection at index 3 to register
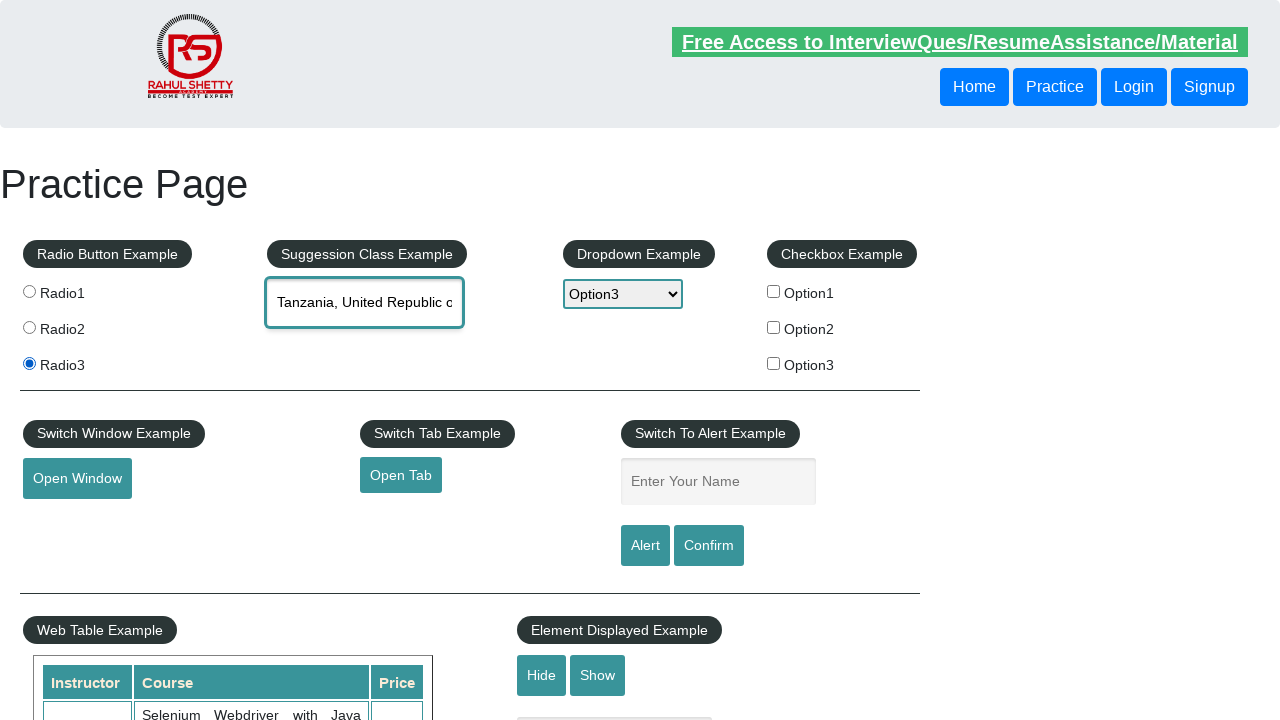

Checked checkbox 1 at (774, 291) on #checkBoxOption1
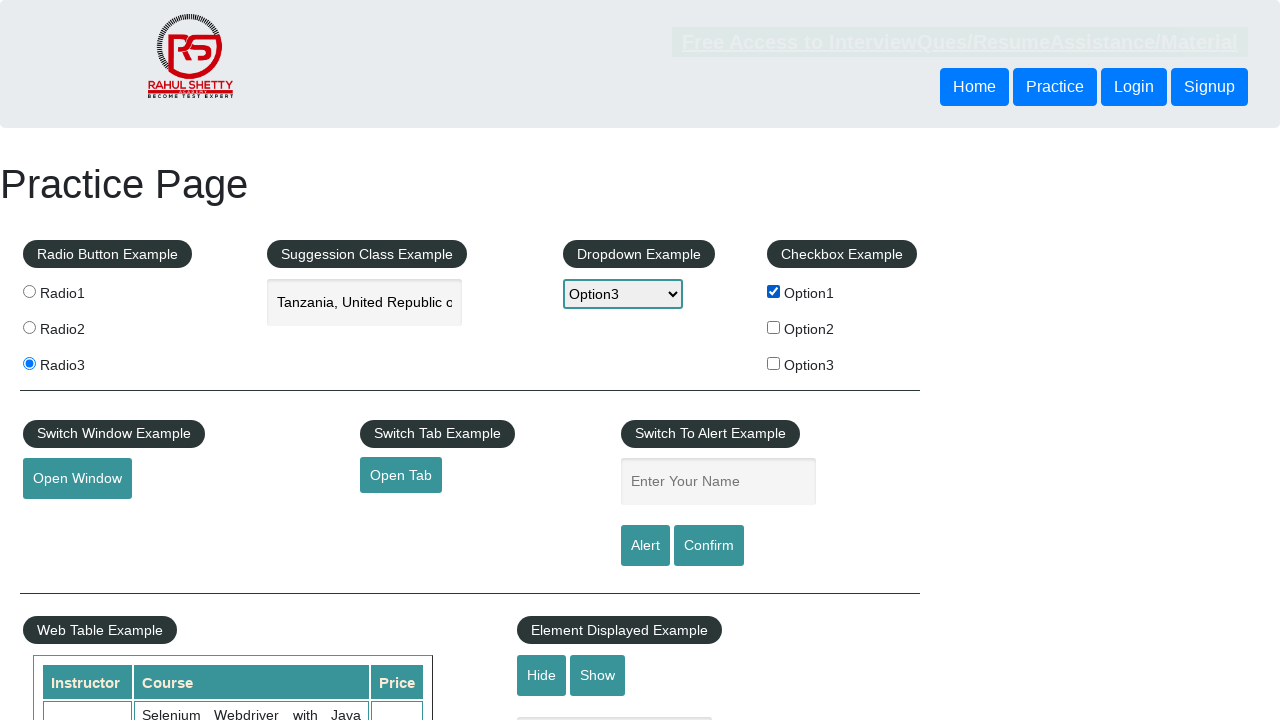

Waited for checkbox 1 to be checked
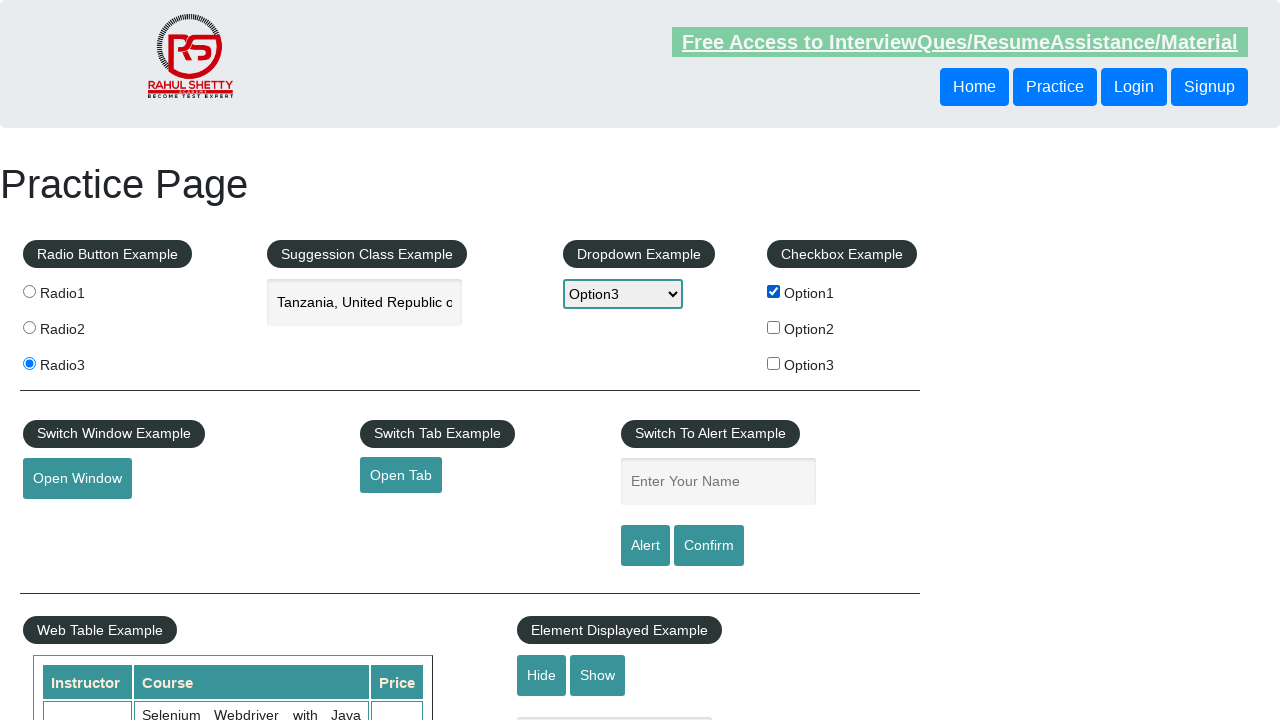

Unchecked checkbox 1 at (774, 291) on #checkBoxOption1
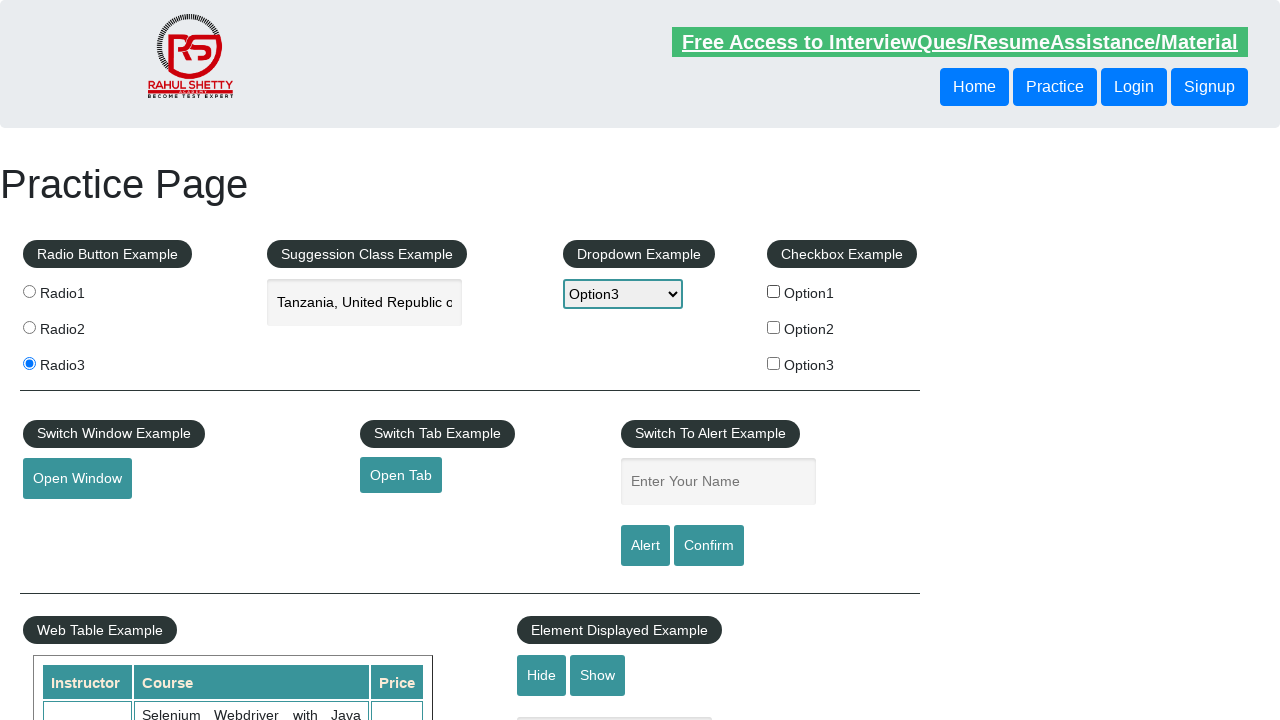

Waited for checkbox 1 to be unchecked
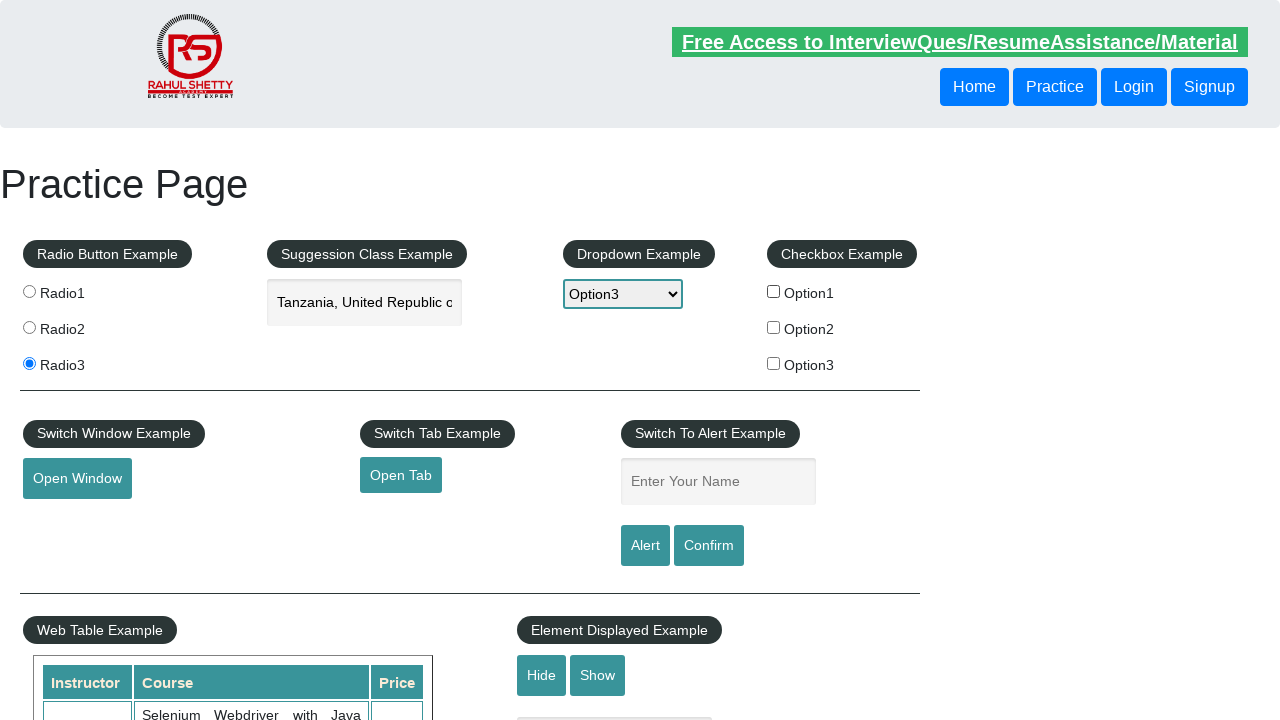

Checked checkbox 2 at (774, 327) on #checkBoxOption2
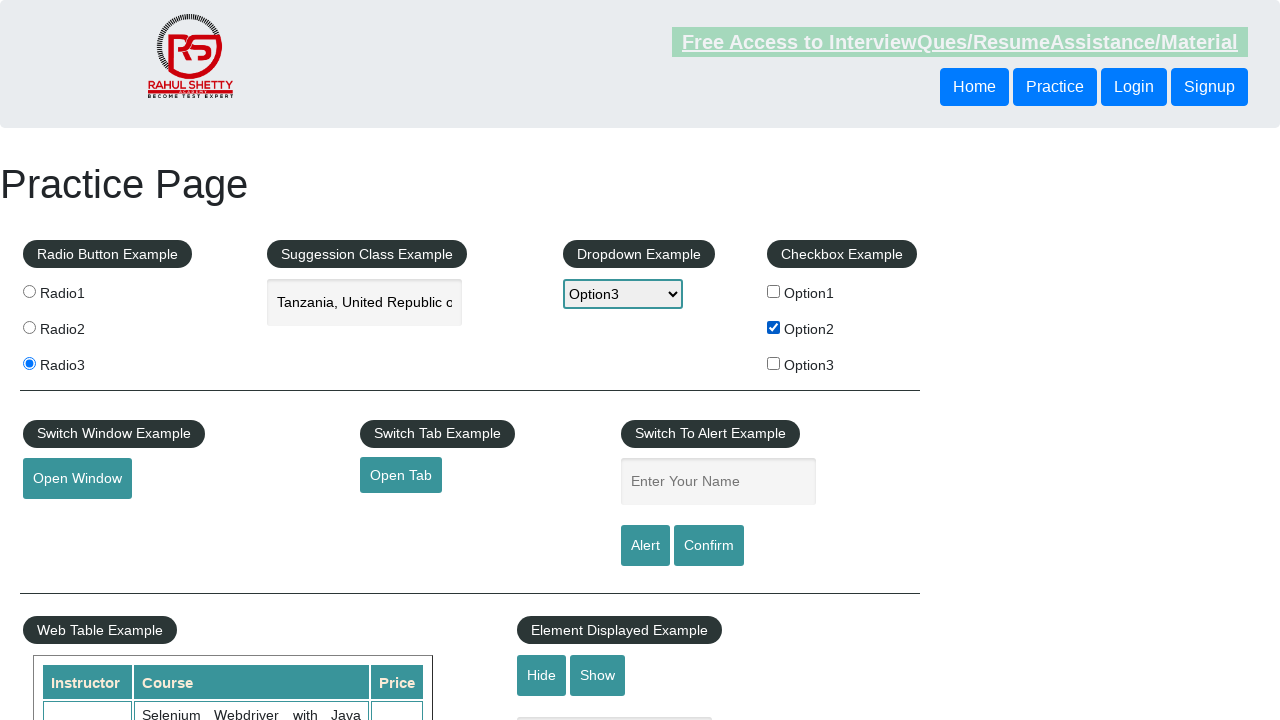

Waited for checkbox 2 to be checked
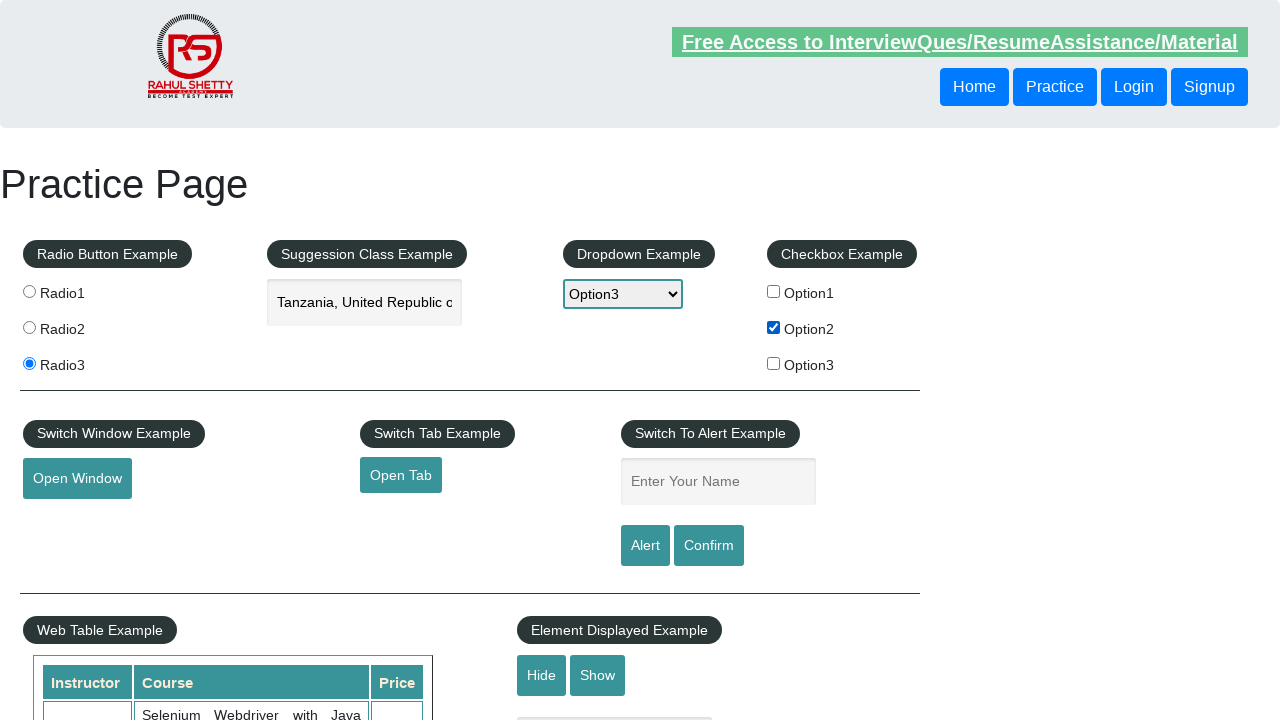

Unchecked checkbox 2 at (774, 327) on #checkBoxOption2
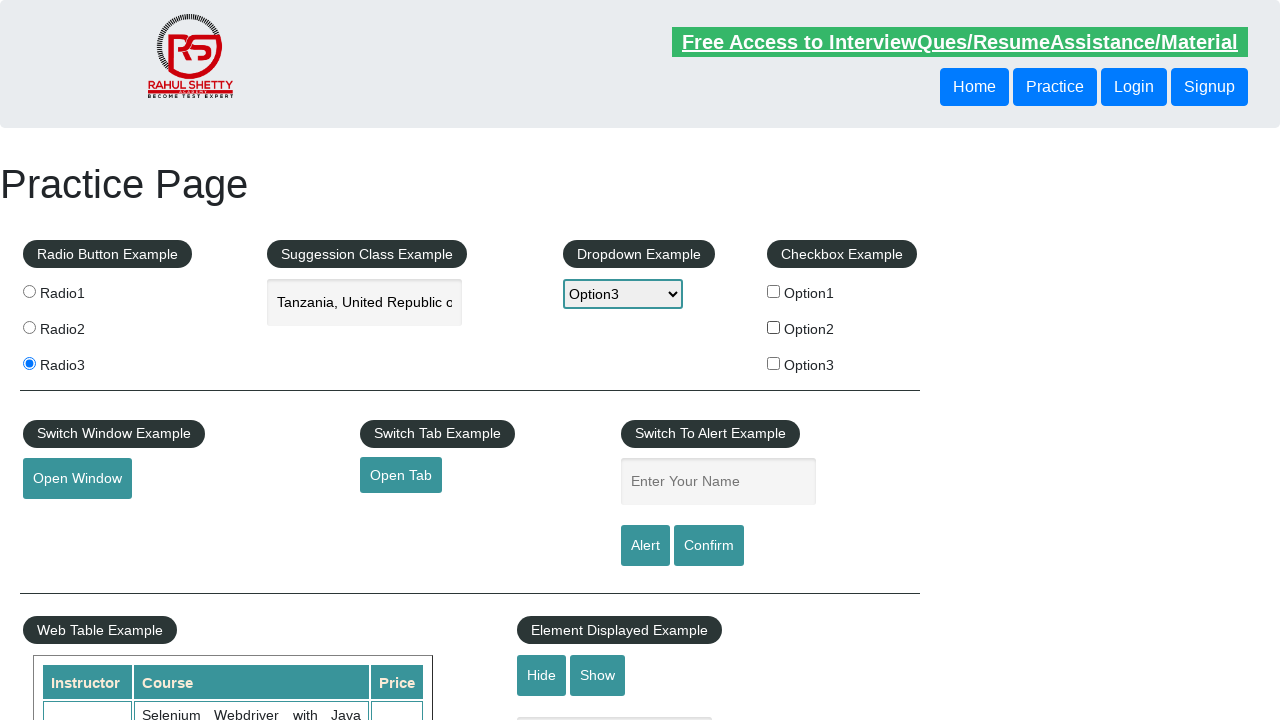

Waited for checkbox 2 to be unchecked
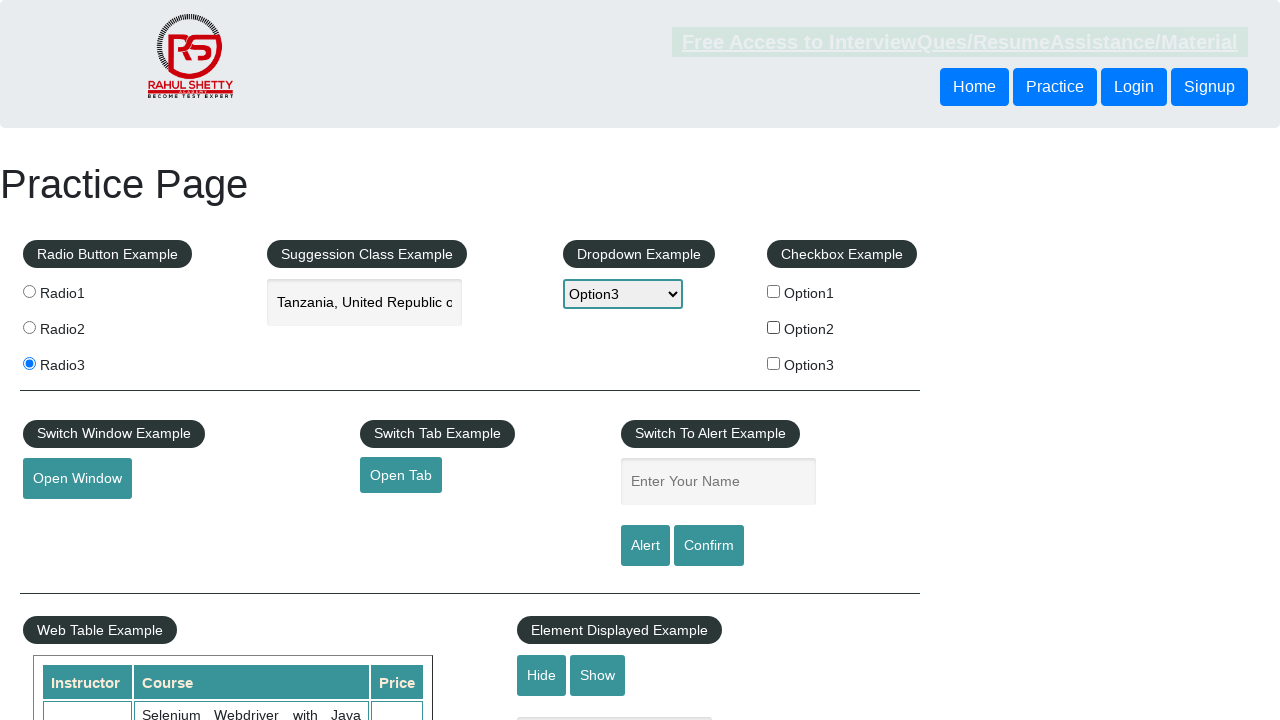

Checked checkbox 3 at (774, 363) on #checkBoxOption3
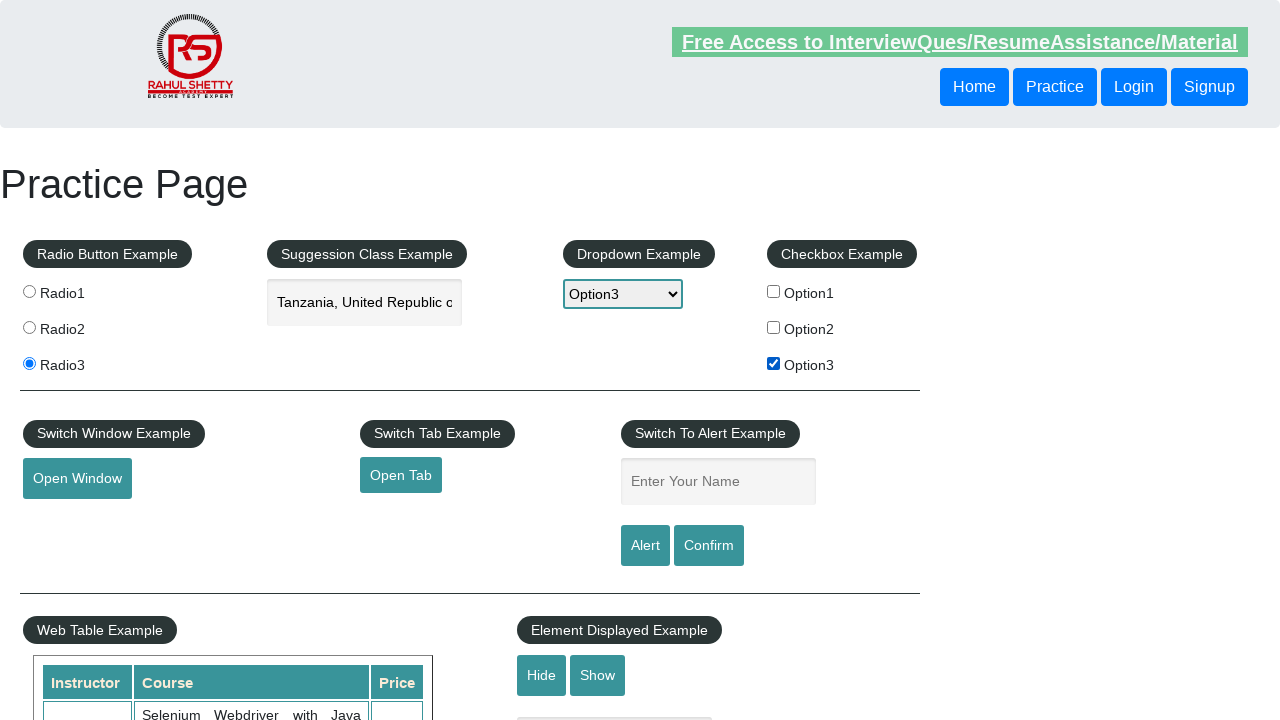

Waited for checkbox 3 to be checked
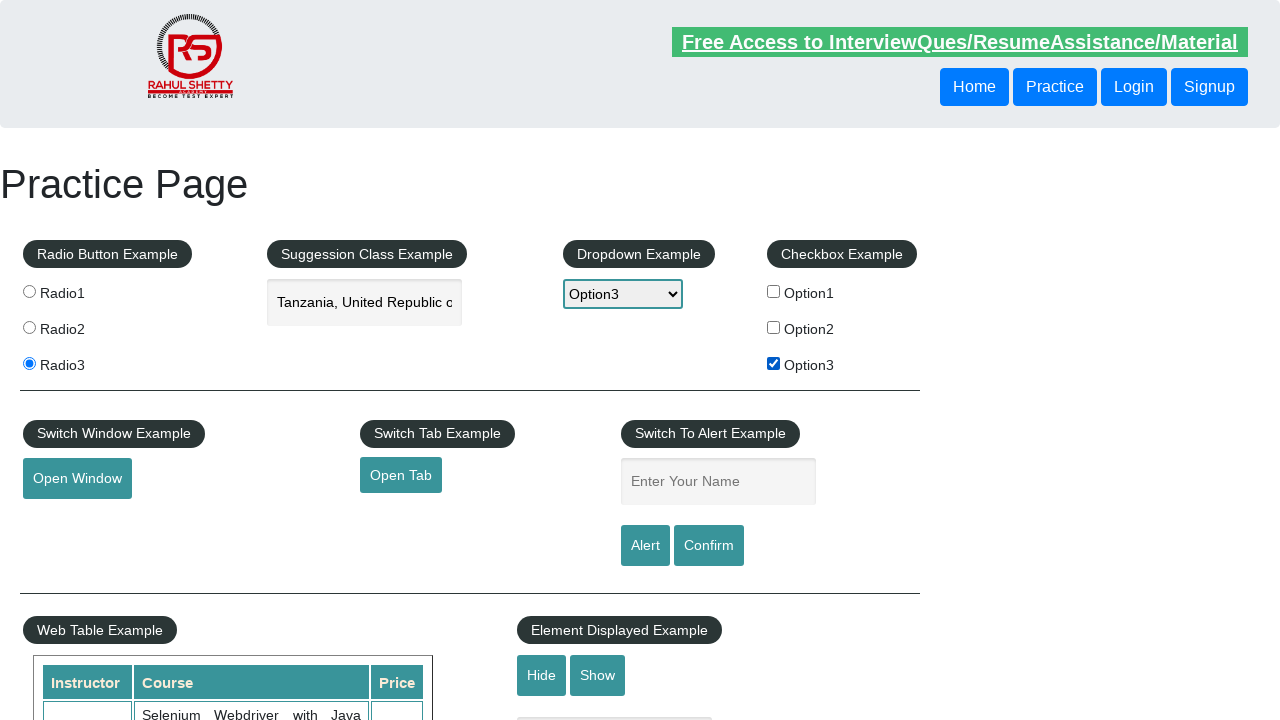

Unchecked checkbox 3 at (774, 363) on #checkBoxOption3
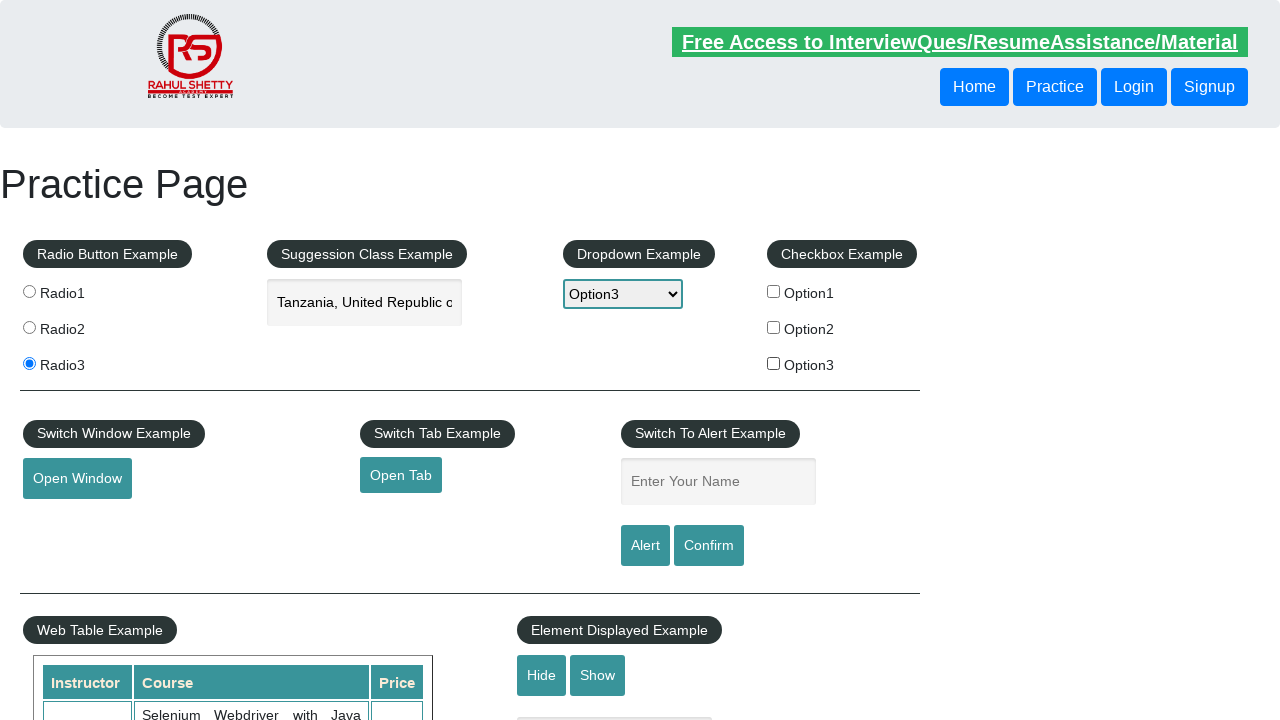

Waited for checkbox 3 to be unchecked
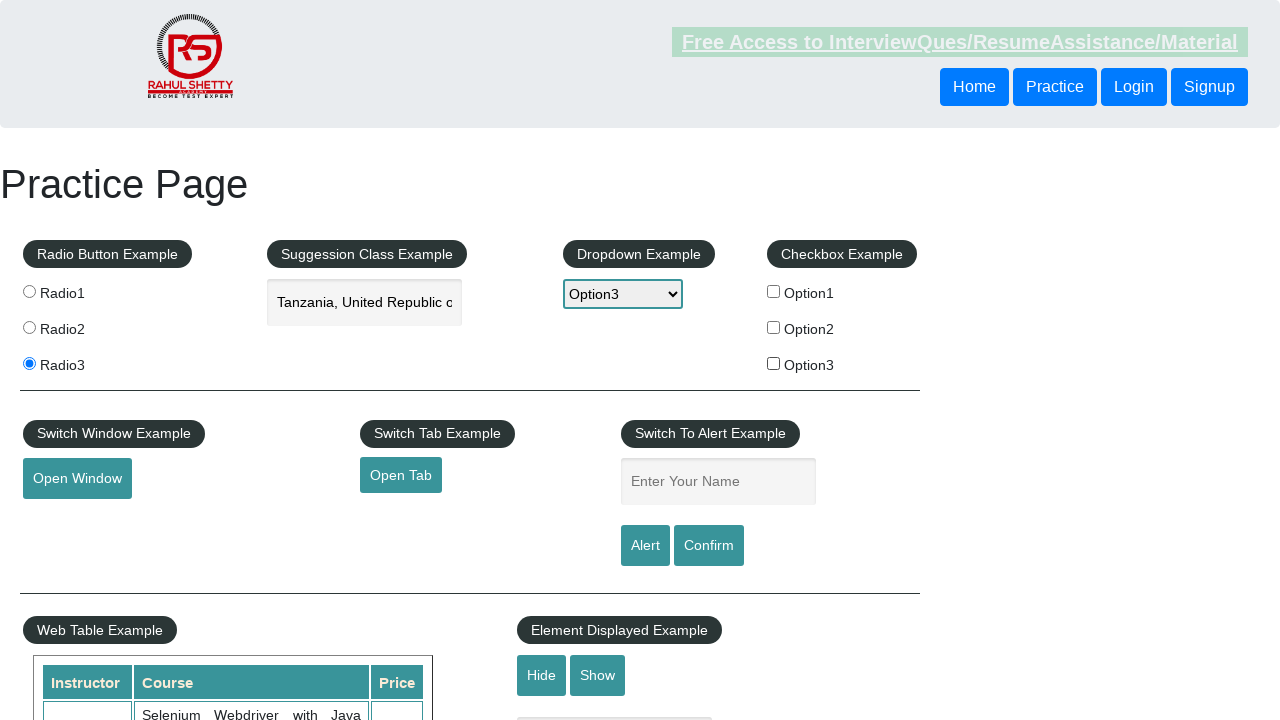

Checked checkbox 1 (final check) at (774, 291) on #checkBoxOption1
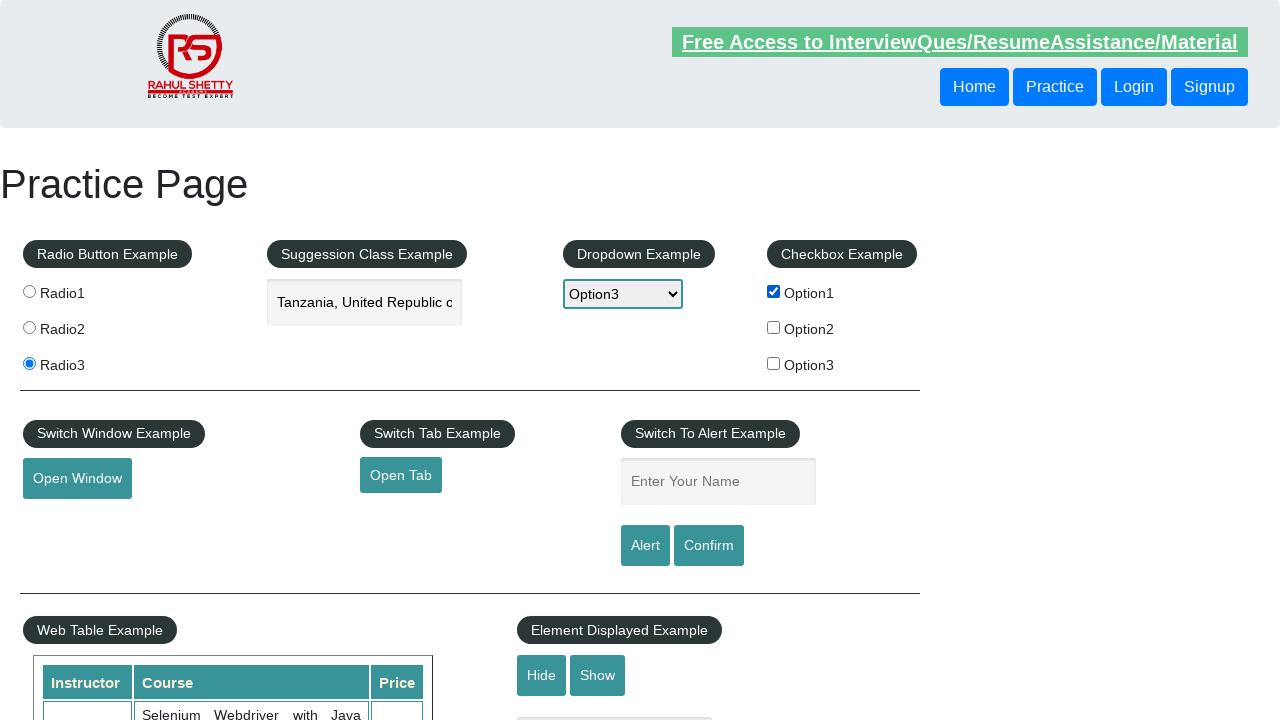

Checked checkbox 2 (final check) at (774, 327) on #checkBoxOption2
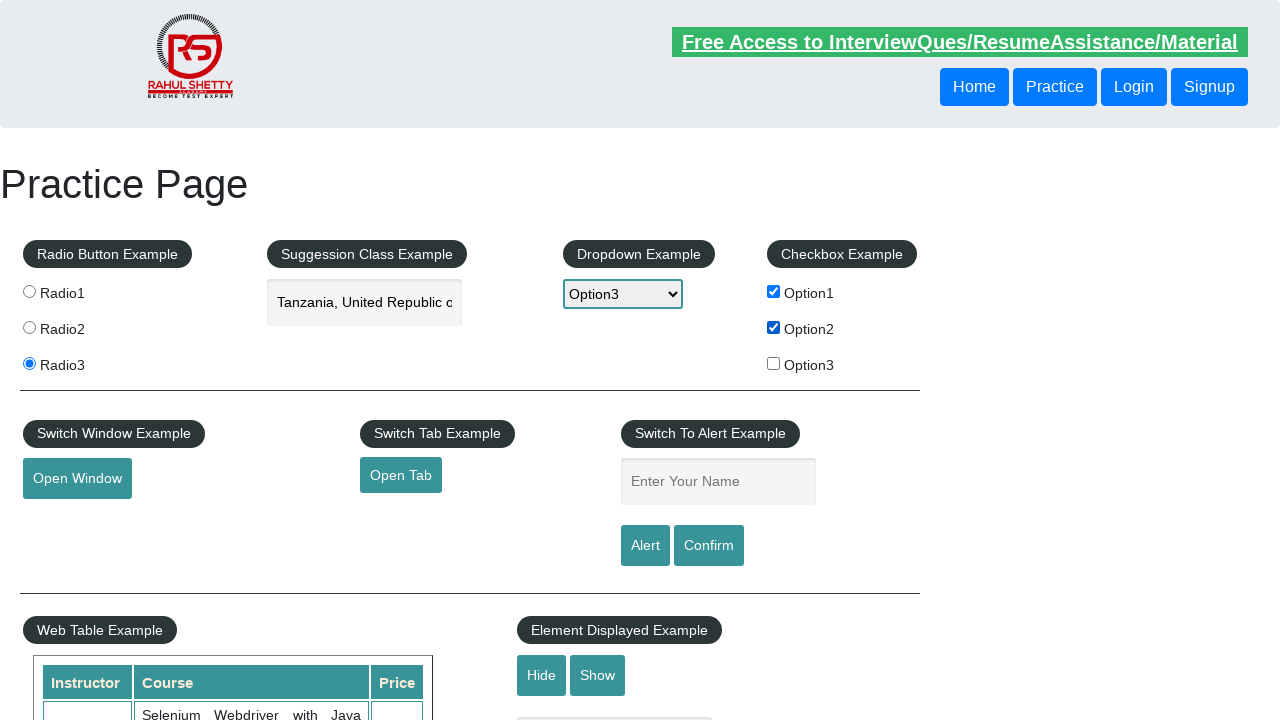

Checked checkbox 3 (final check) at (774, 363) on #checkBoxOption3
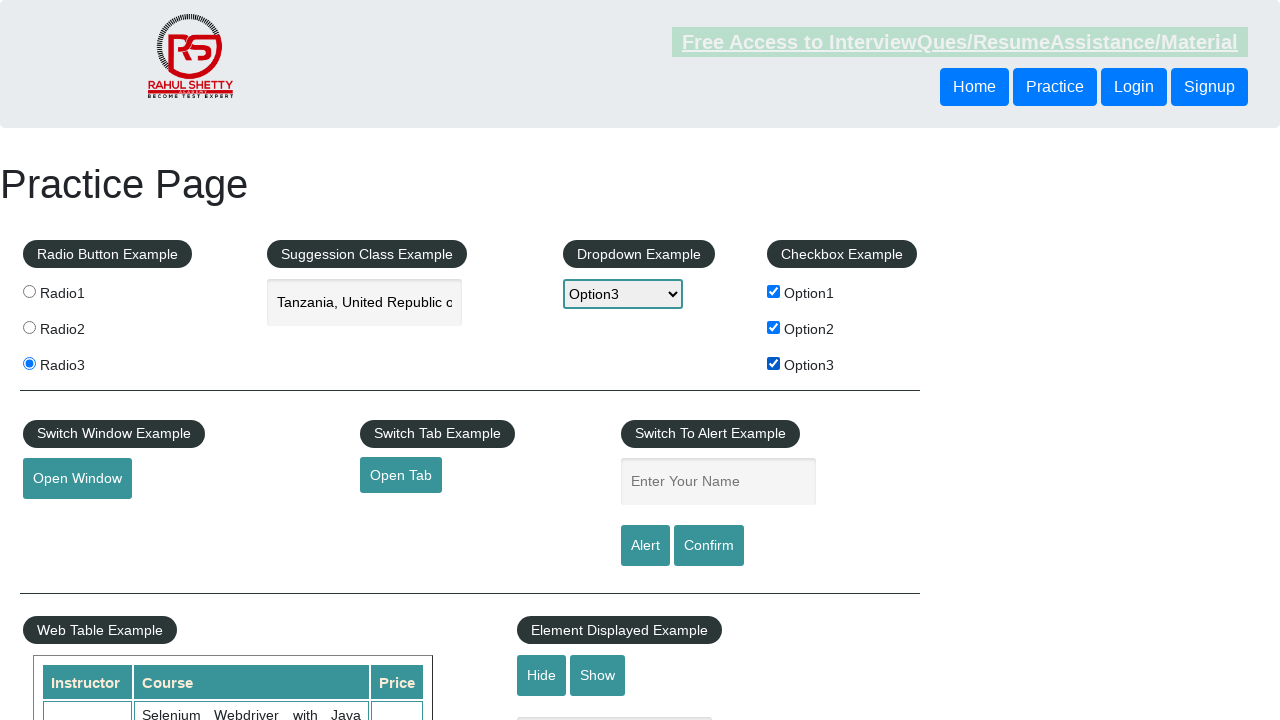

Clicked button to open new window at (77, 479) on #openwindow
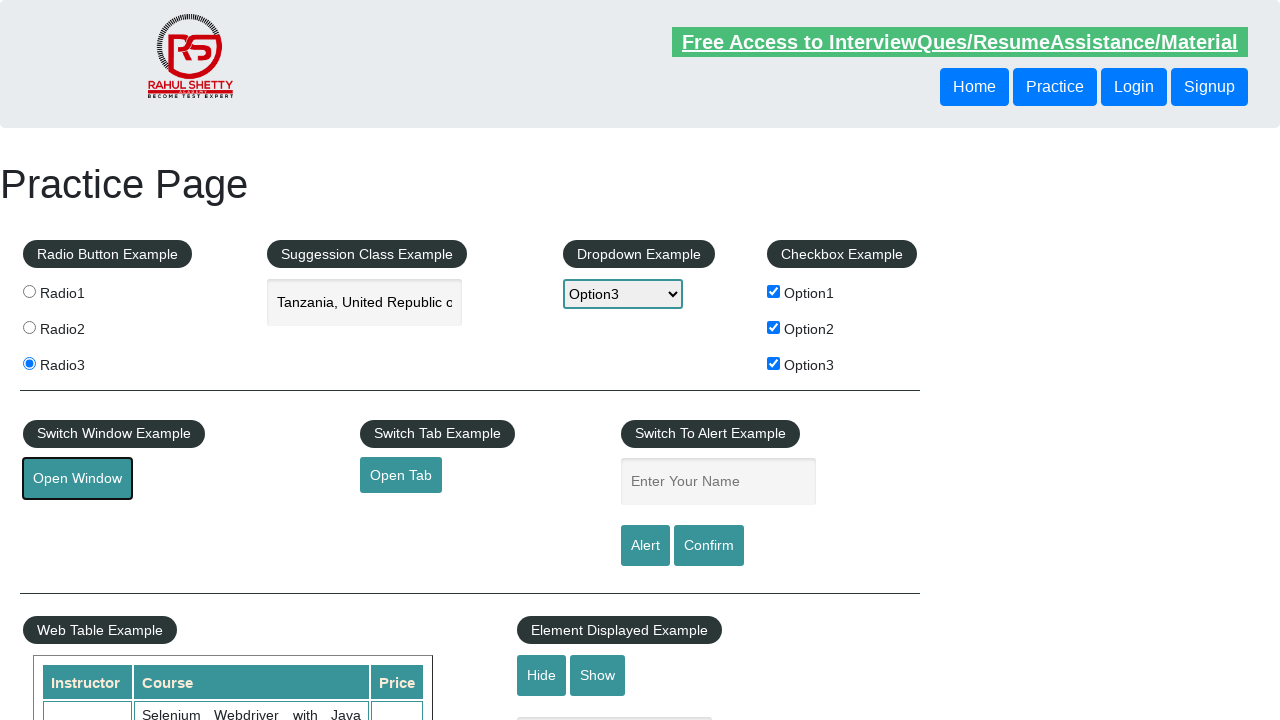

Waited for new window to open
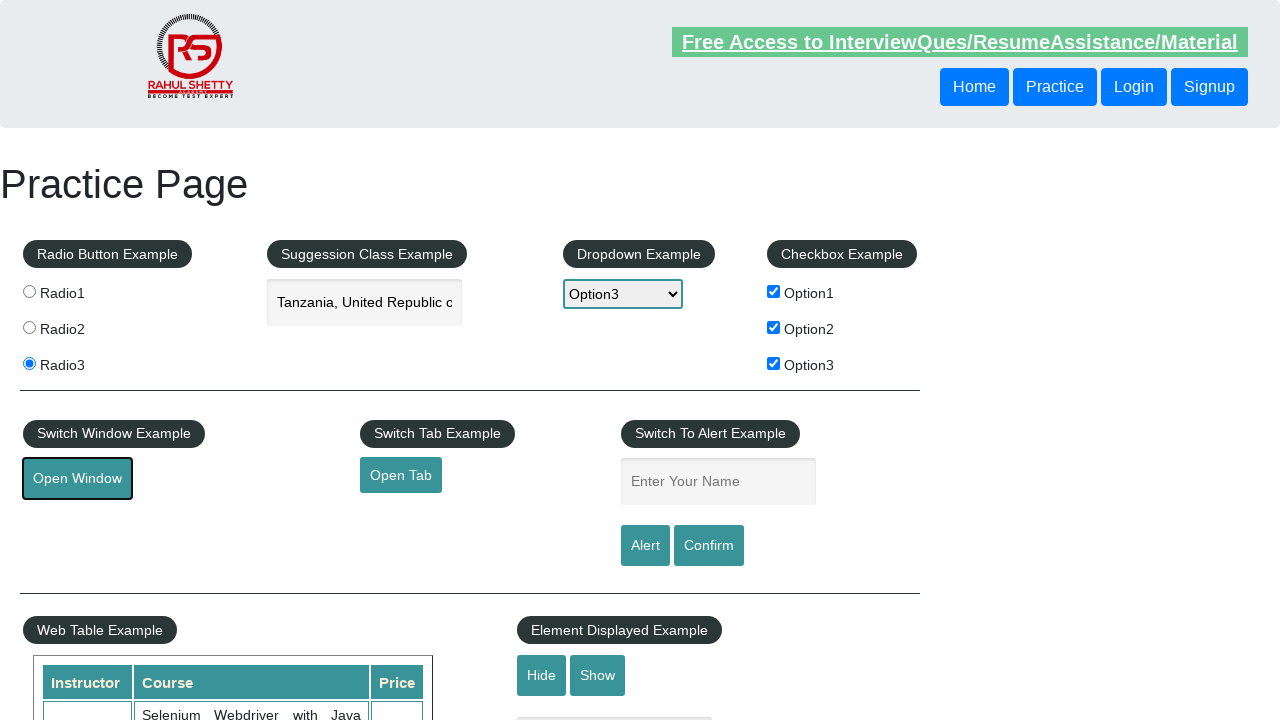

Brought original page to front after new window opened
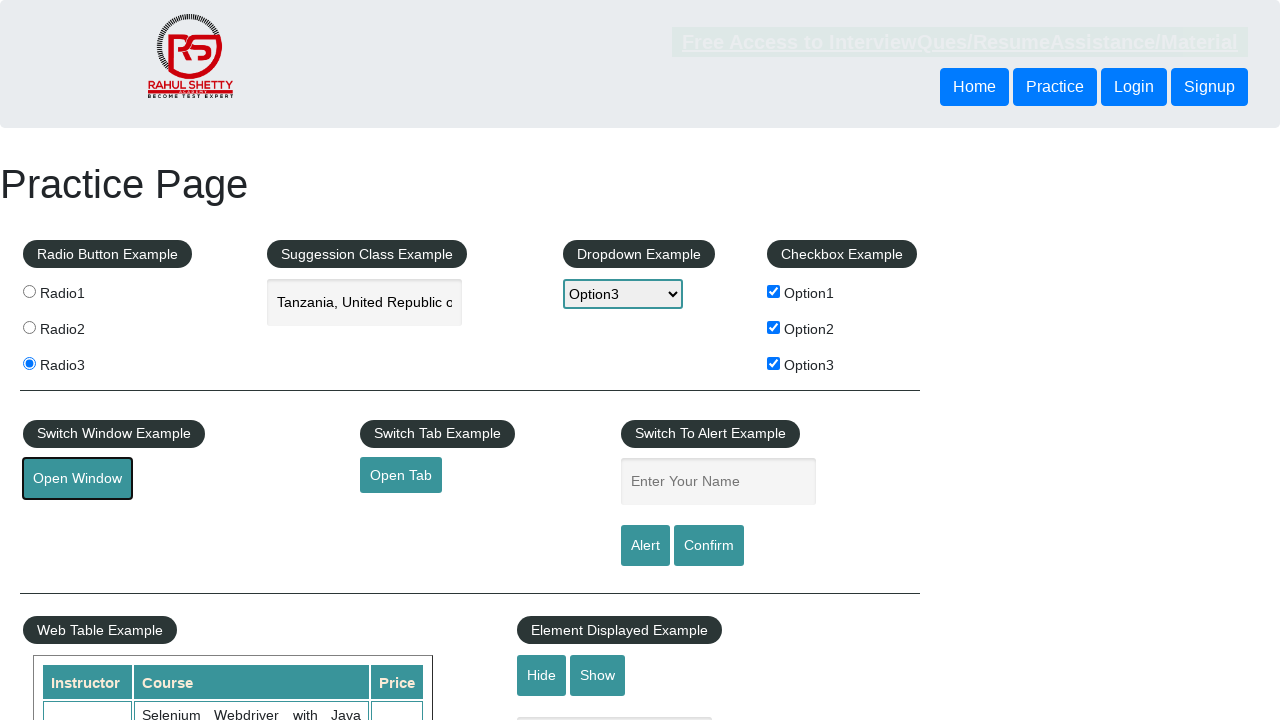

Clicked button to open new tab at (401, 475) on #opentab
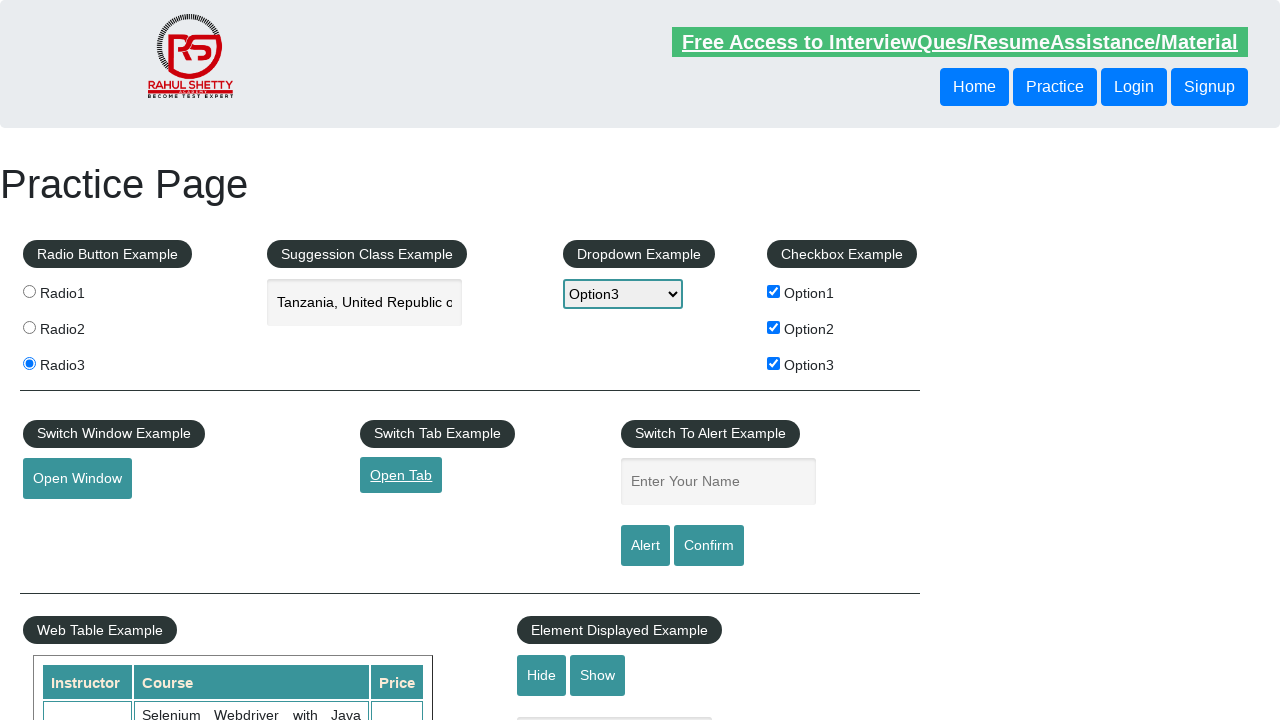

Waited for new tab to open
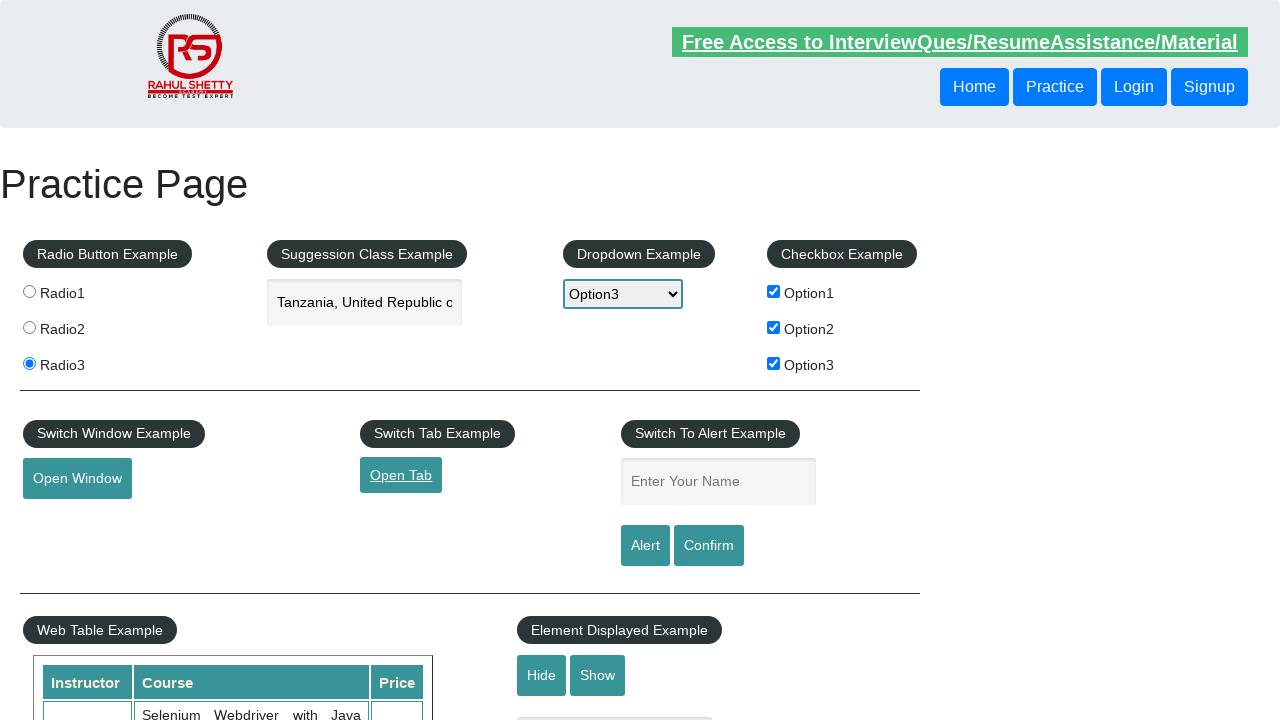

Brought original page to front after new tab opened
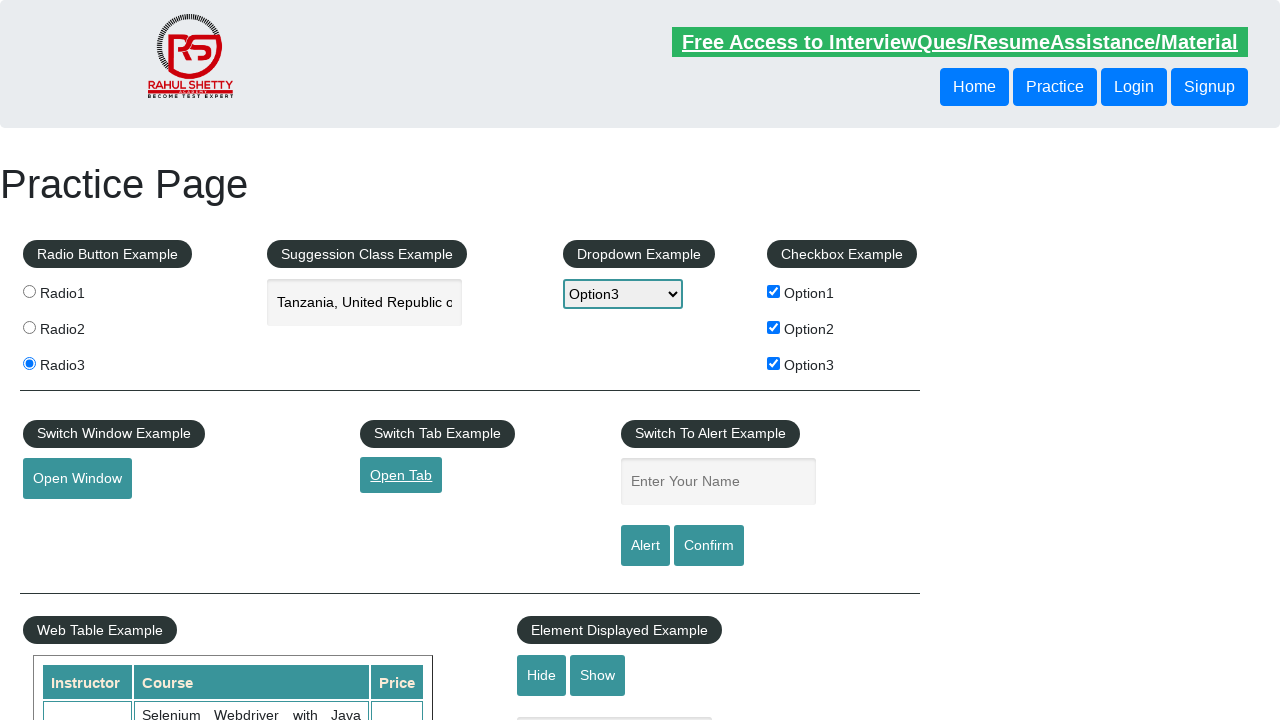

Filled name field with 'John' on #name
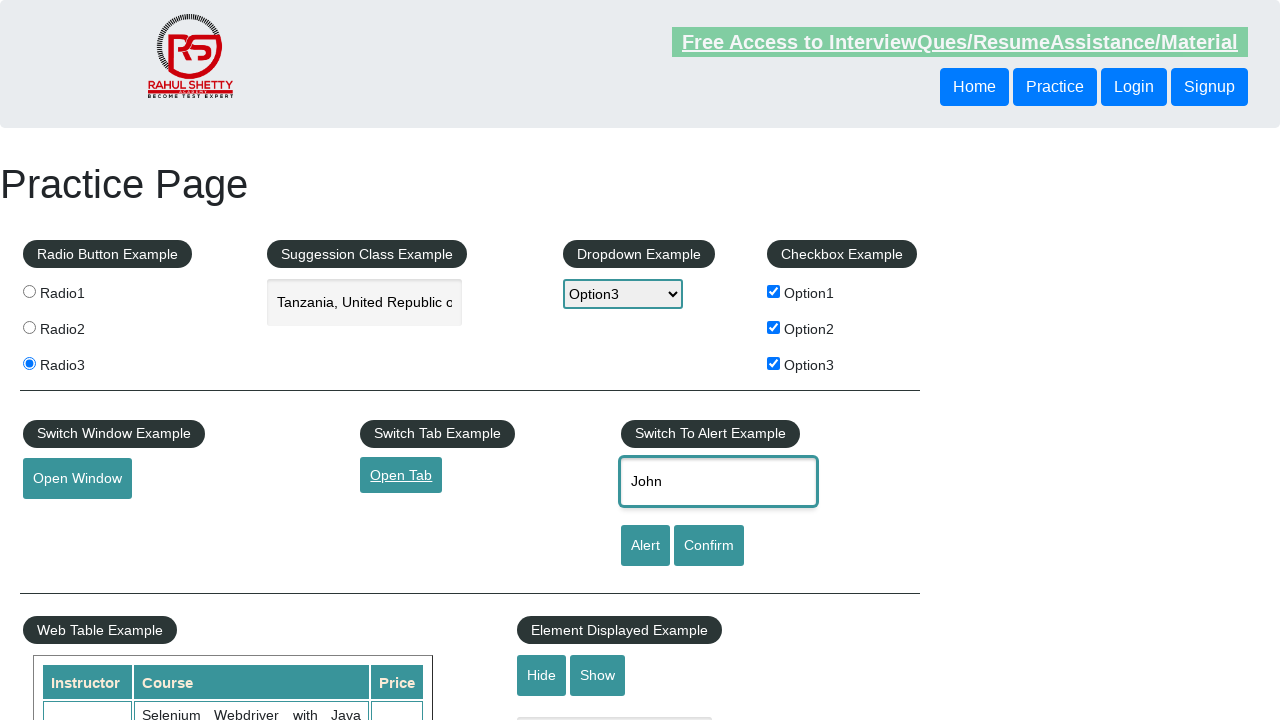

Waited for name field to be filled
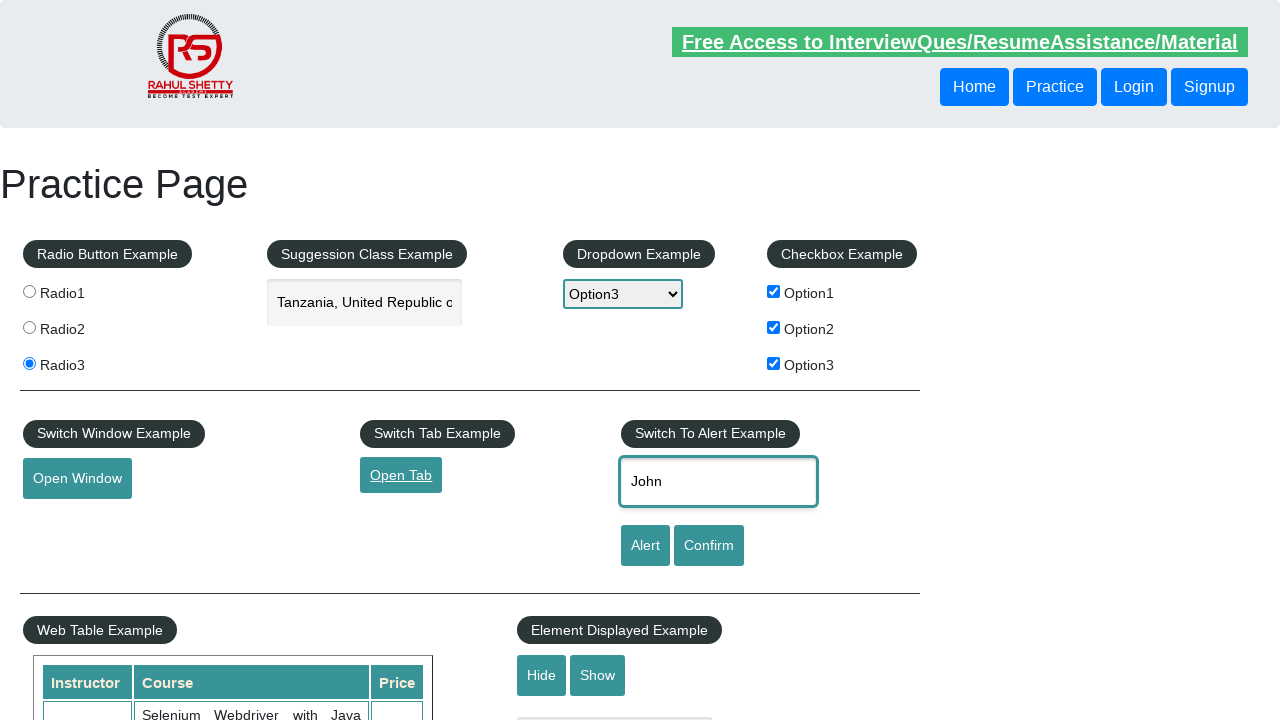

Clicked alert button at (645, 546) on #alertbtn
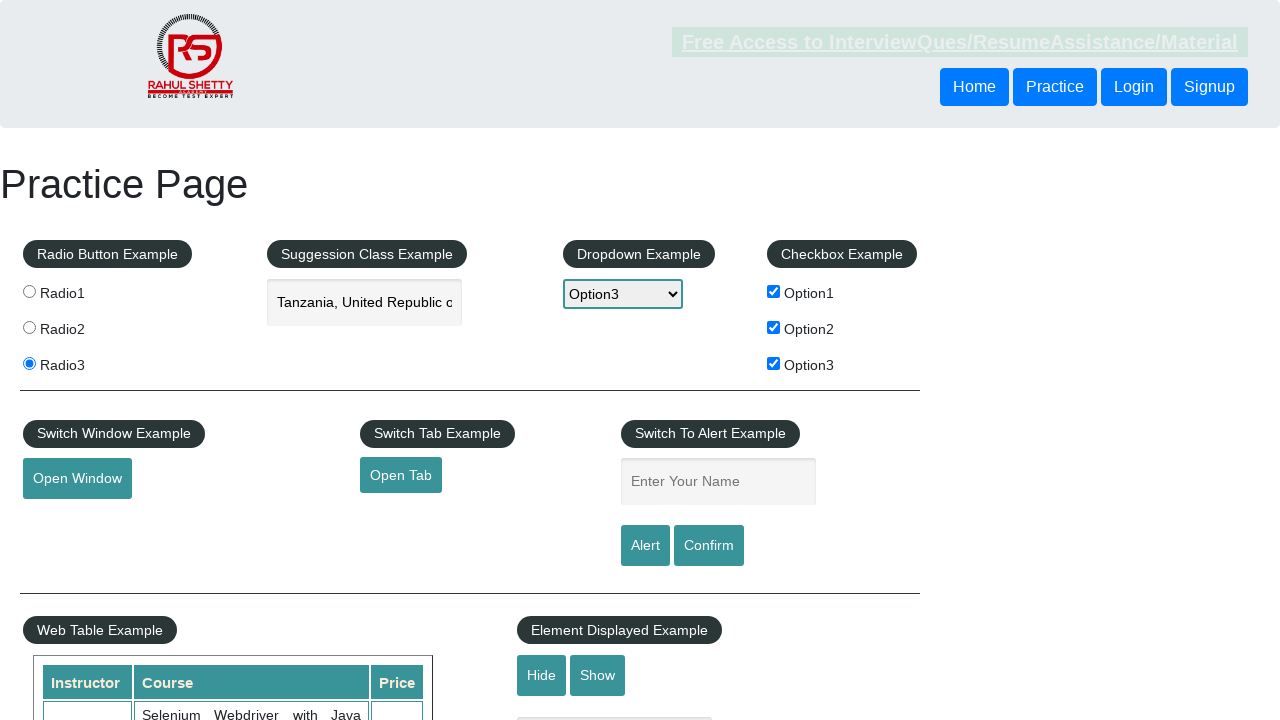

Waited for alert to appear
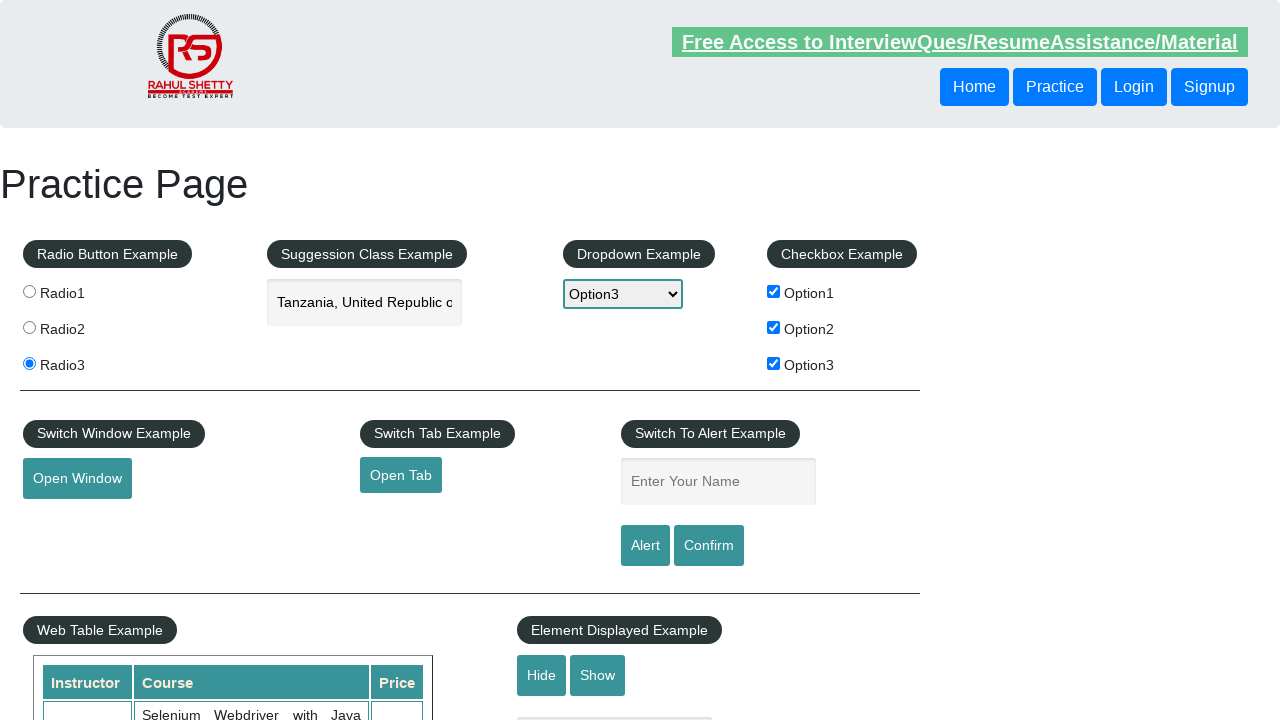

Set up dialog handler to accept alerts
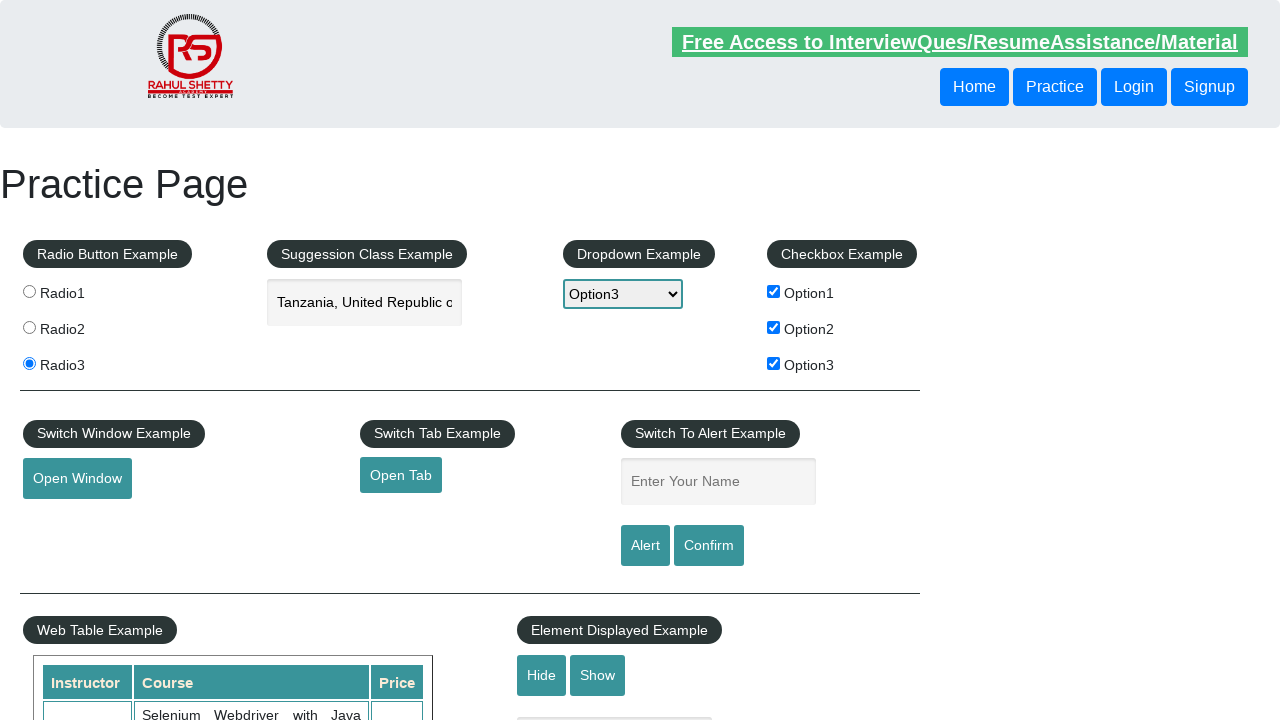

Clicked alert button again and accepted the alert at (645, 546) on #alertbtn
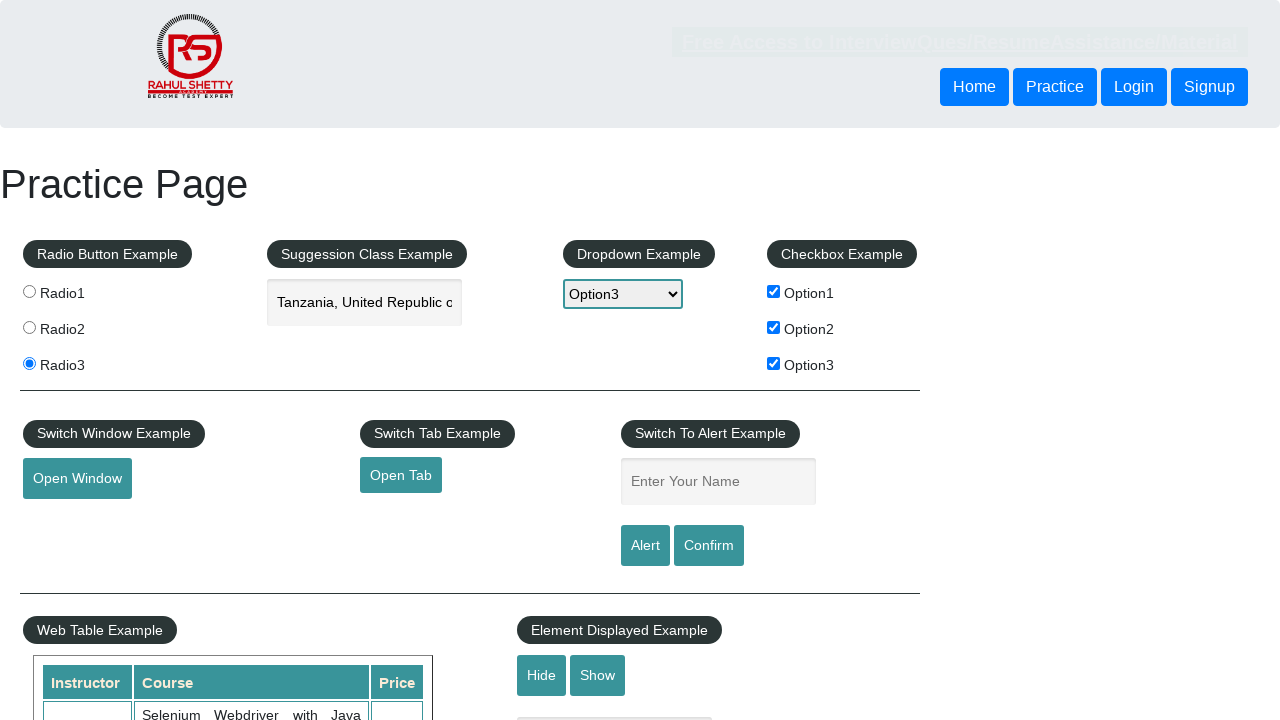

Clicked on product table at (233, 396) on #product
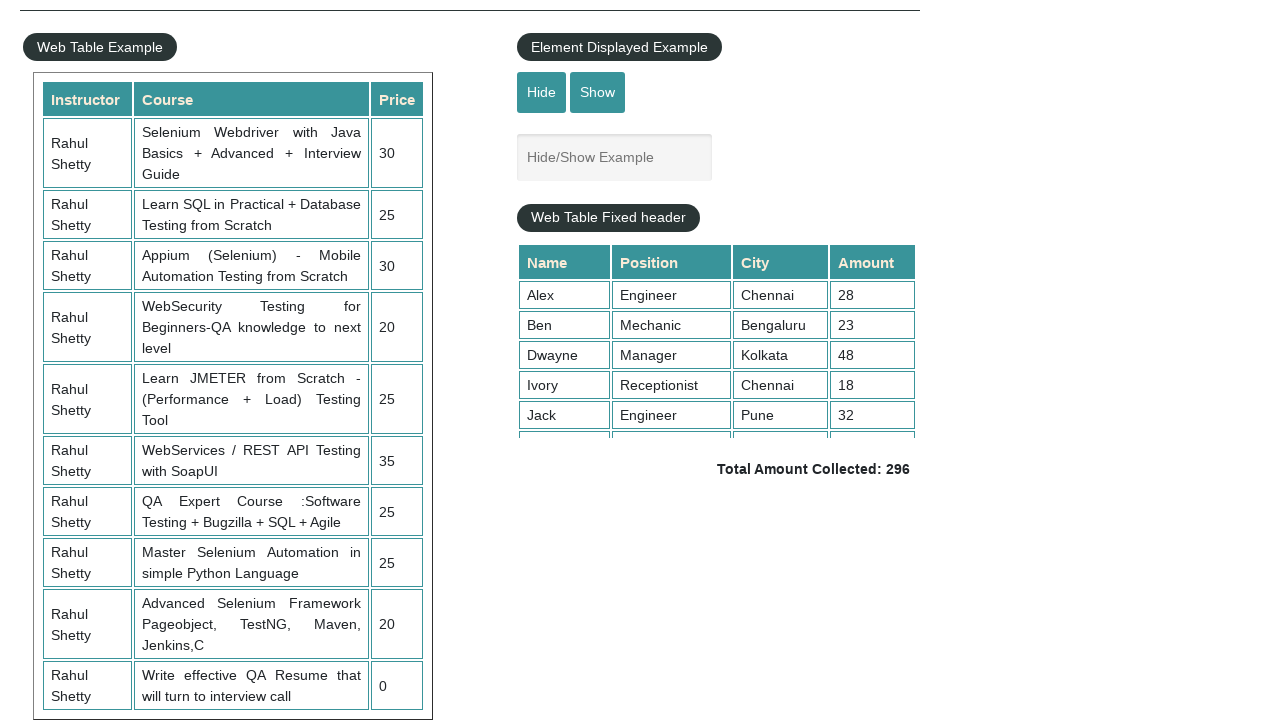

Pressed End key to scroll to bottom of table
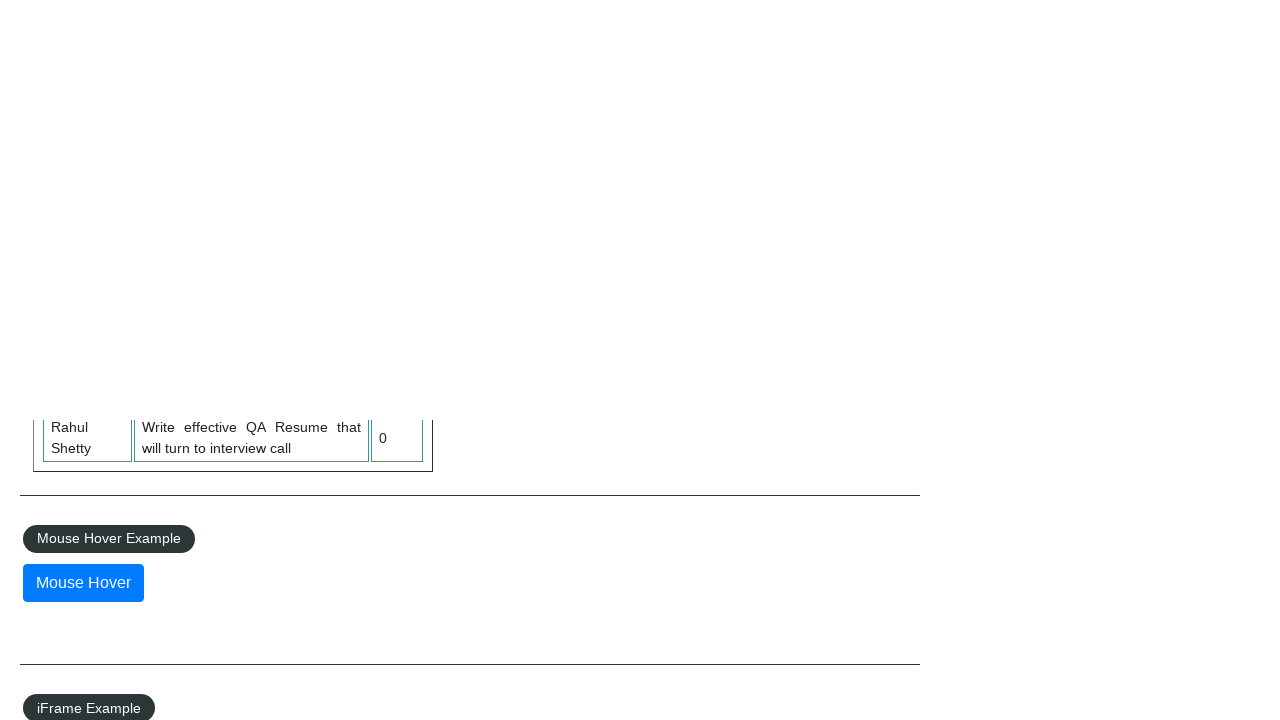

Hovered over mouse hover element at (83, 361) on #mousehover
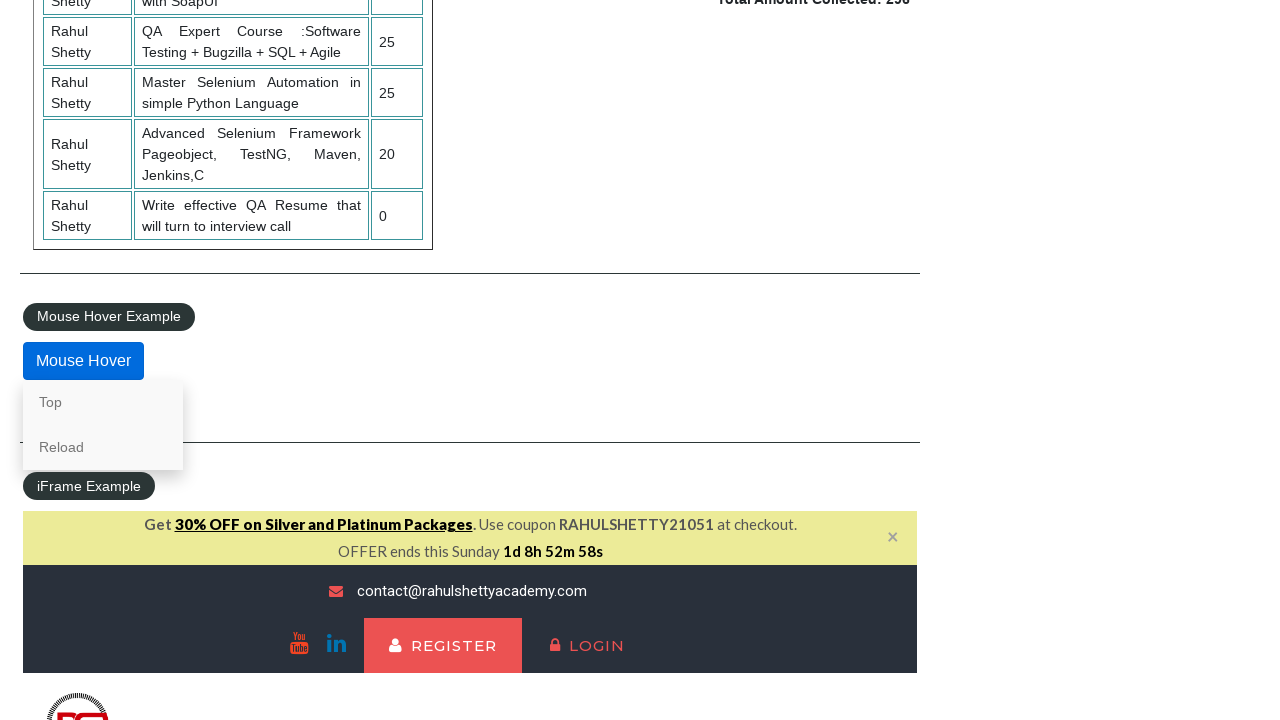

Waited for hover menu to appear
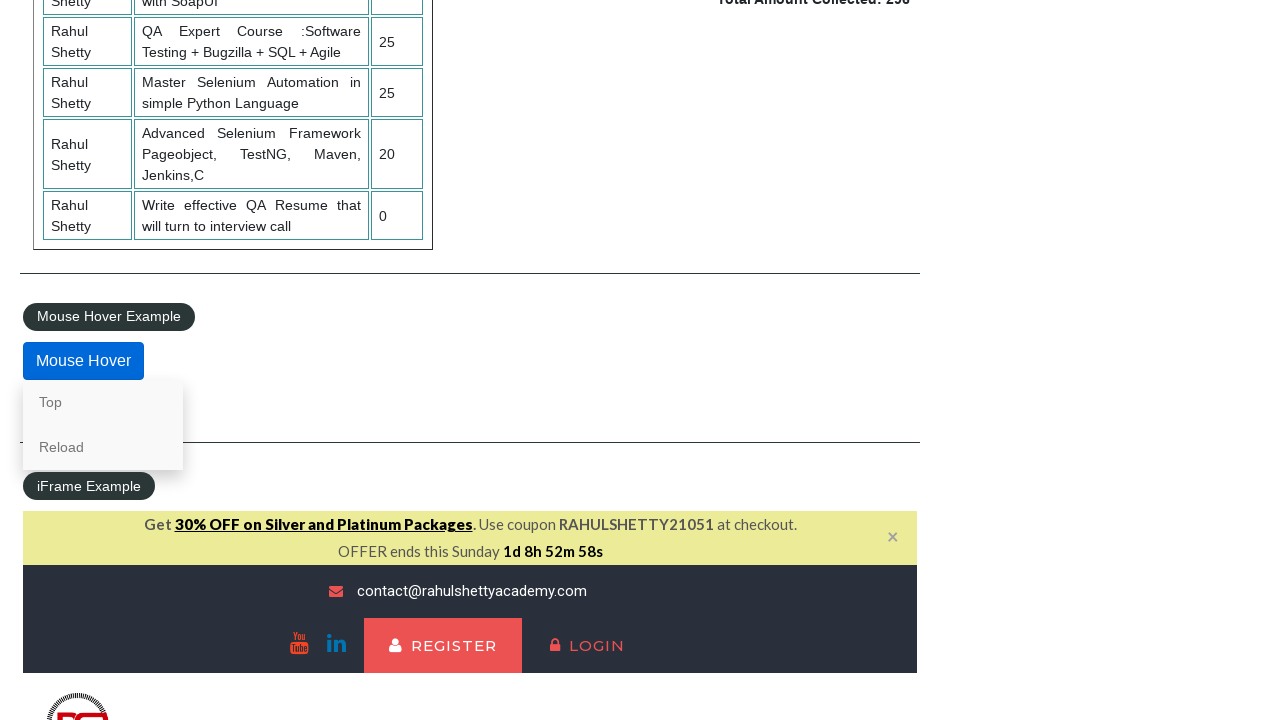

Hovered over 'top' link in hover menu at (103, 402) on a[href='#top']
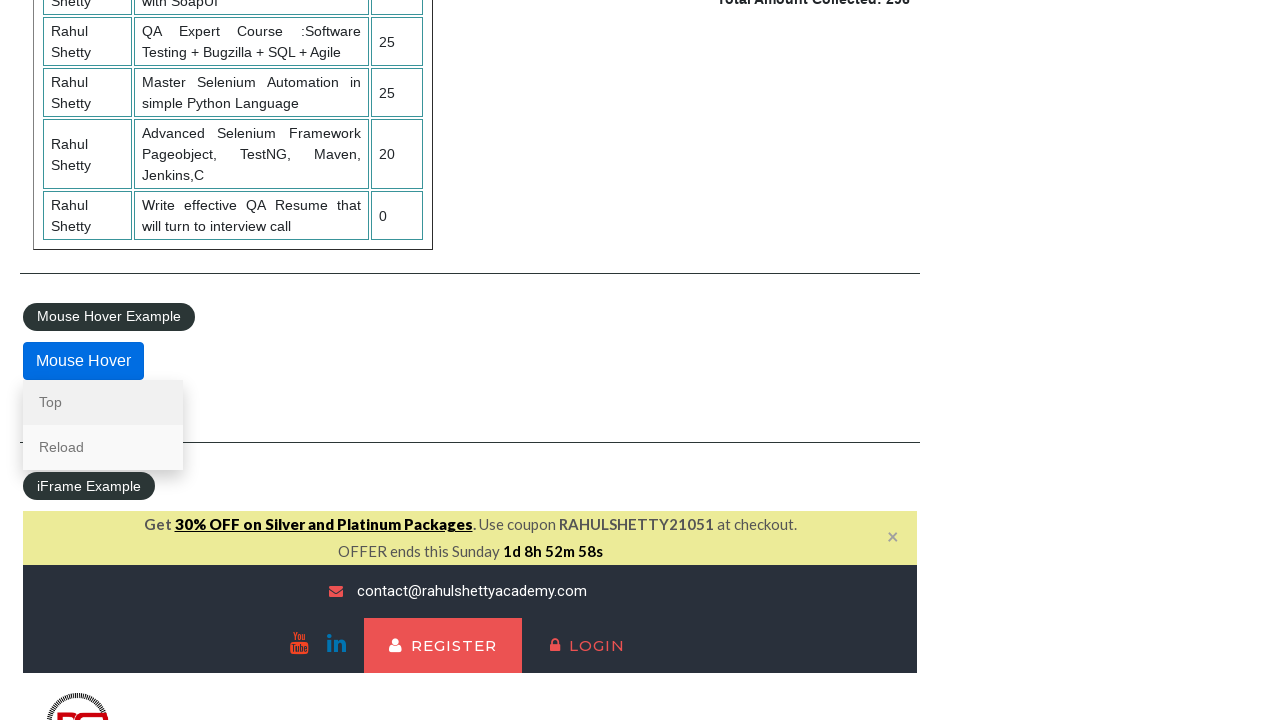

Clicked 'top' link to scroll to top of page at (103, 402) on a[href='#top']
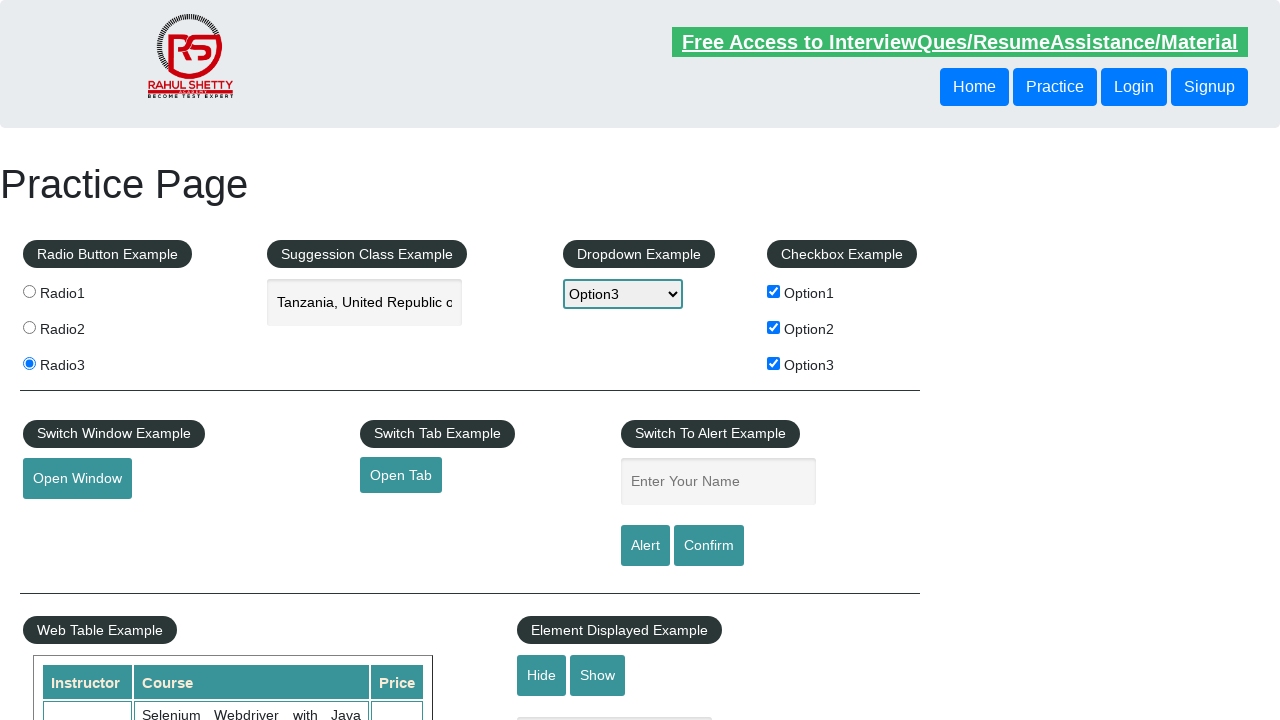

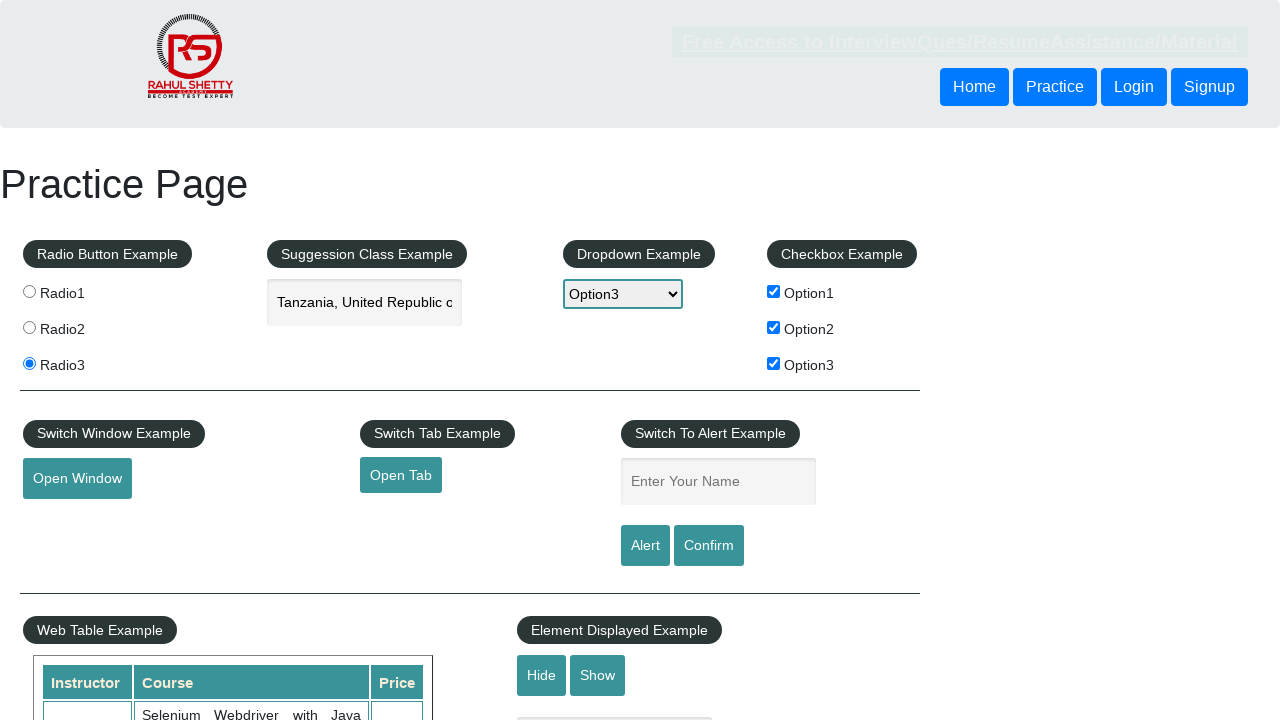